Tests registering 5 properties in quick succession to verify the system handles rapid consecutive submissions.

Starting URL: https://gma3561.github.io/The-realty_hasia/form.html

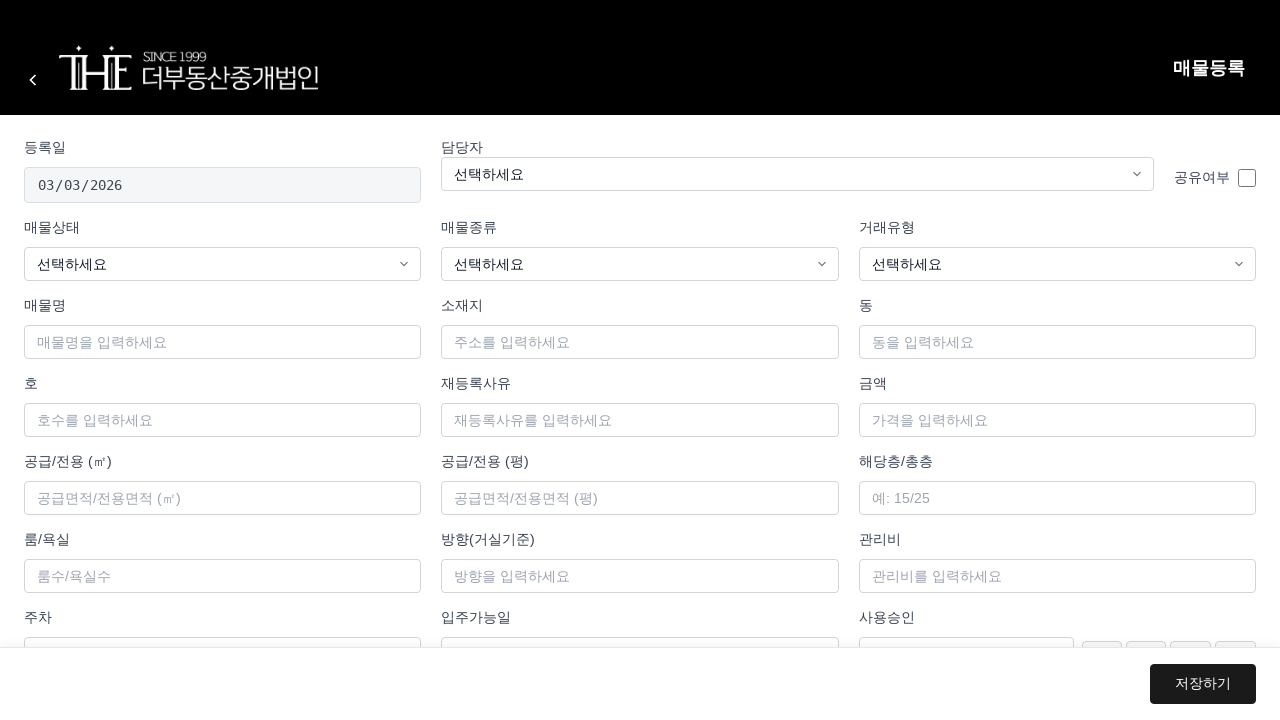

Navigated to property registration form (iteration 1)
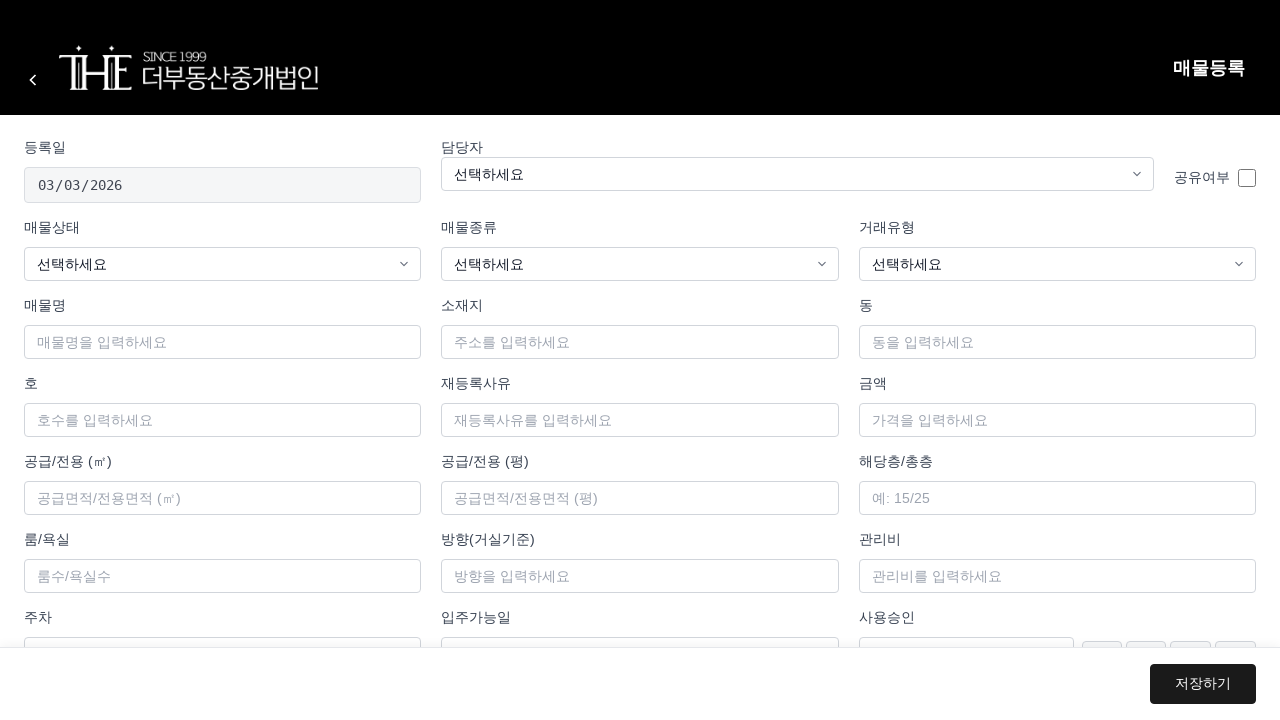

Form container loaded and ready
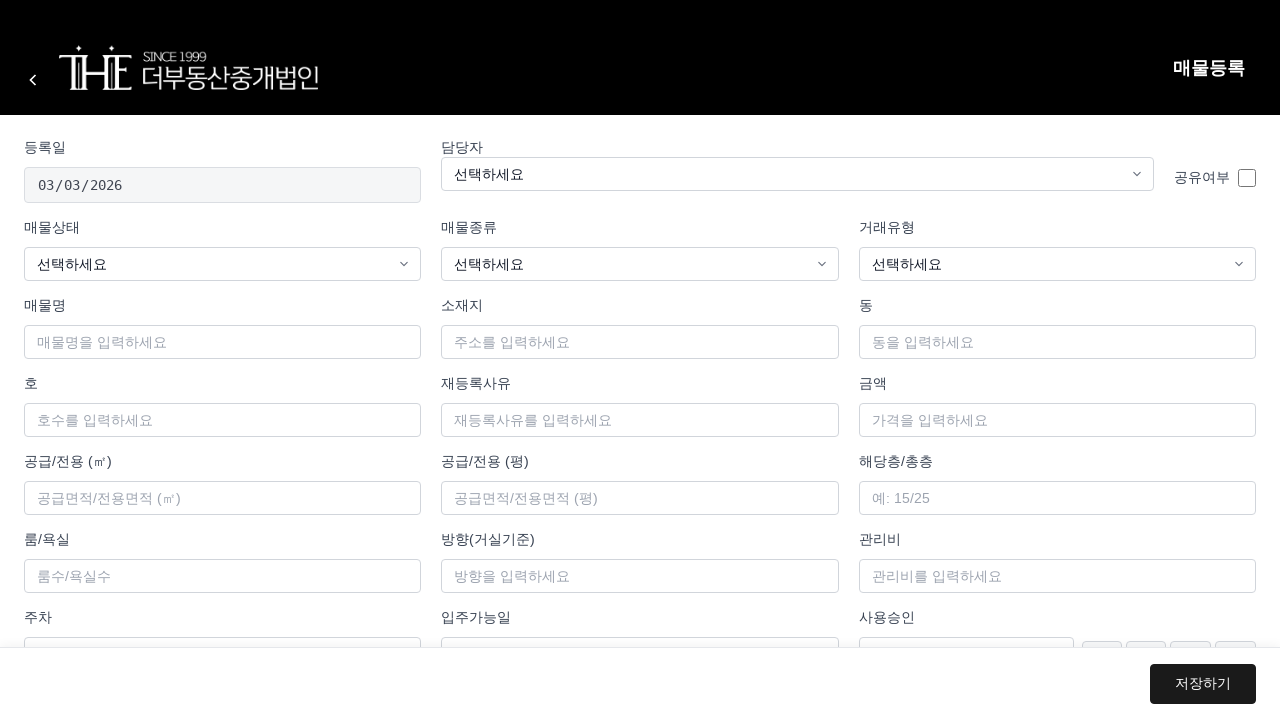

Filled property name with '부하테스트1_1772485772' on #propertyName
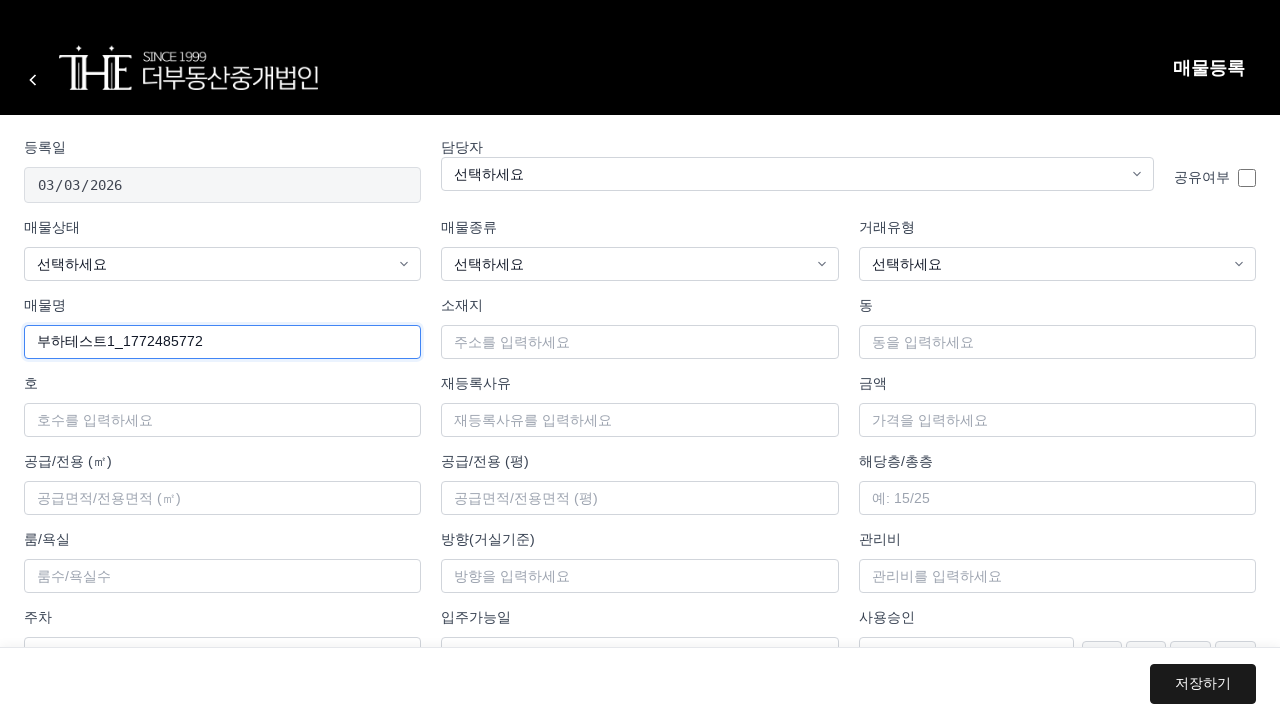

Selected manager '김규민' on #manager
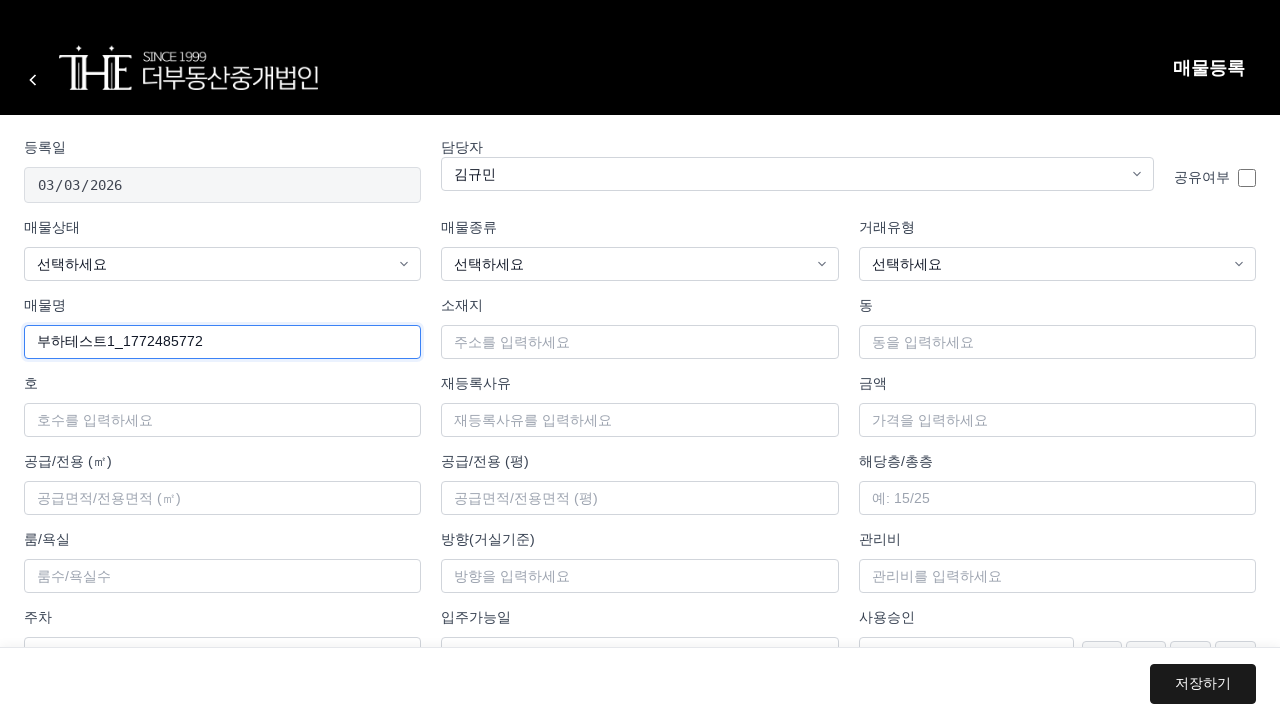

Selected status '거래가능' on #status
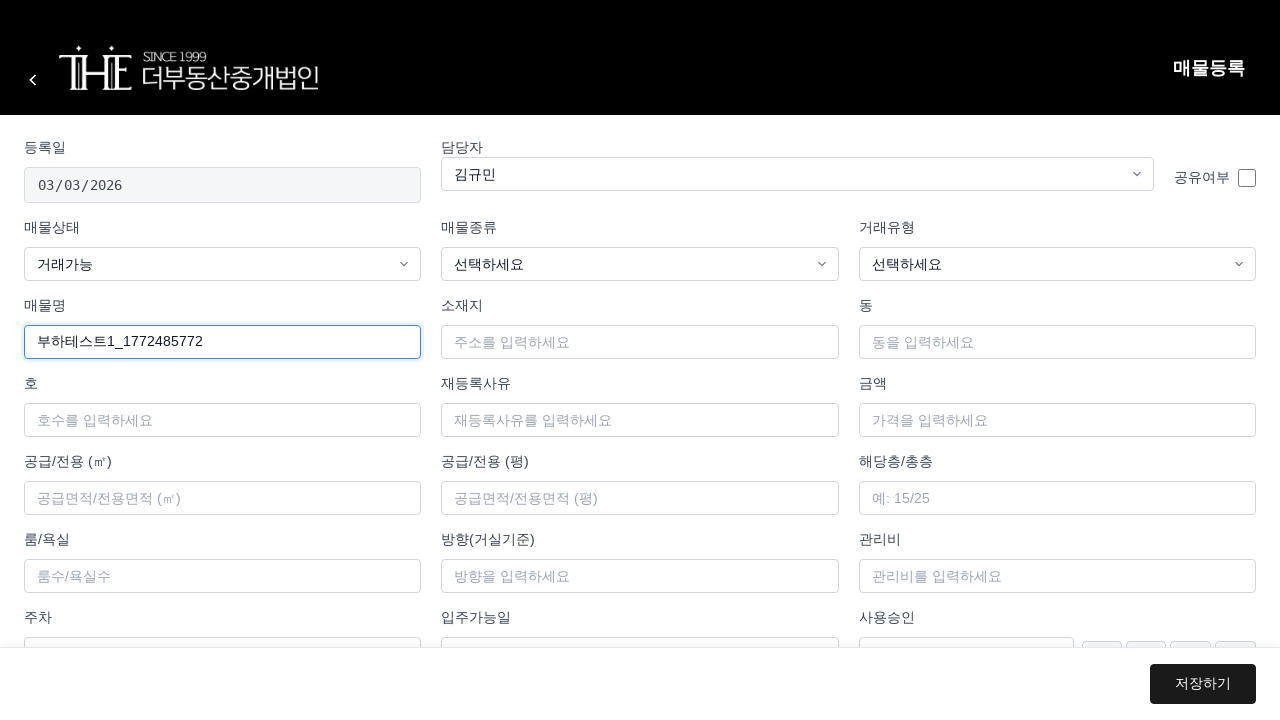

Selected property type '아파트' on #propertyType
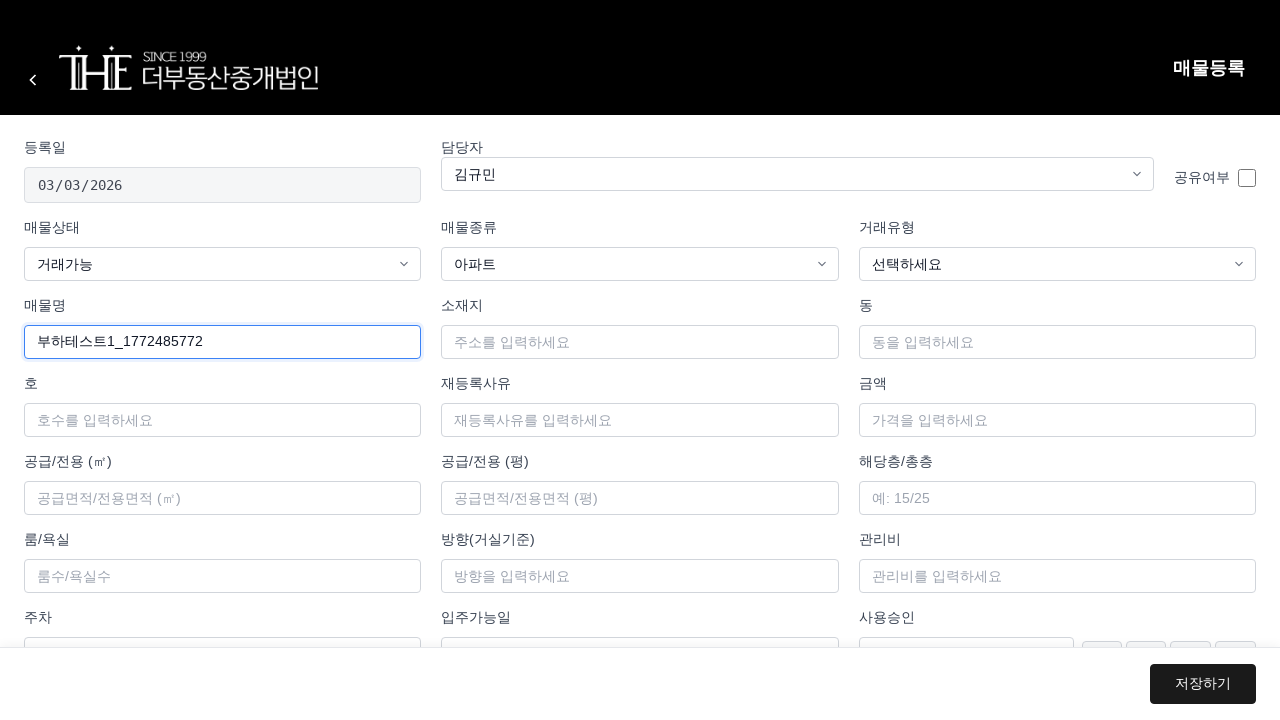

Selected trade type '매매' on #tradeType
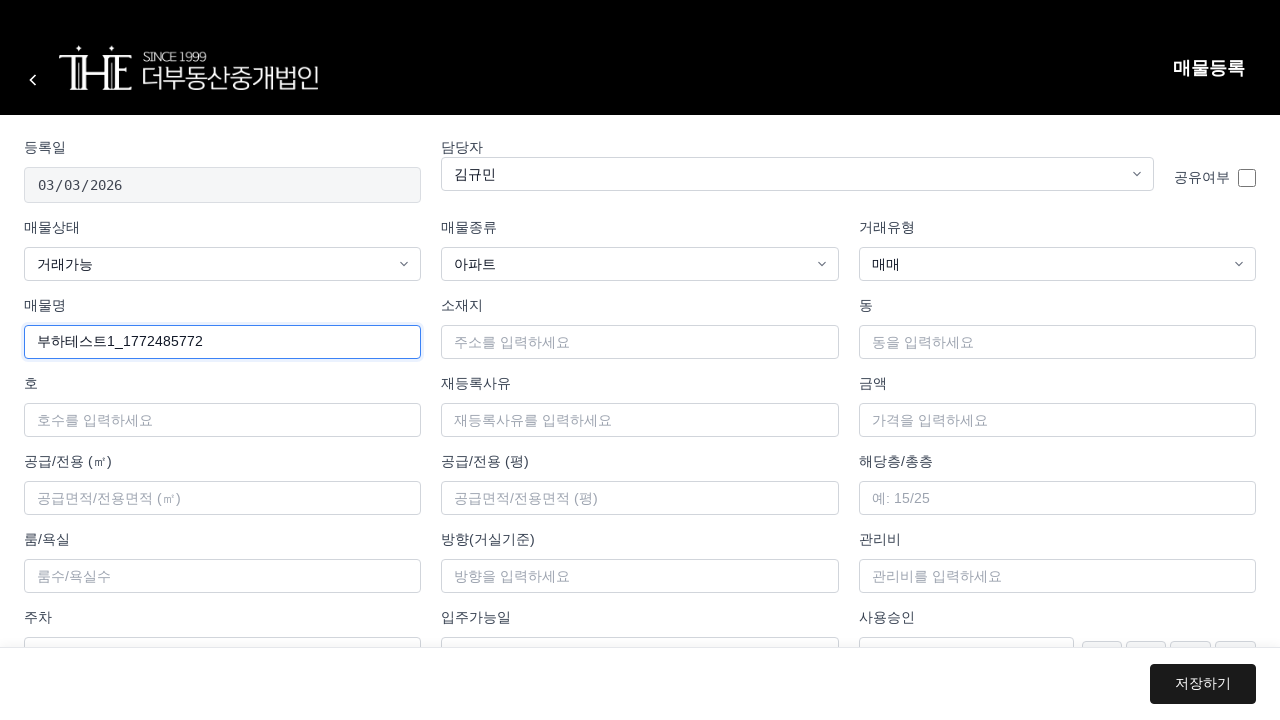

Filled address with '서울시 부하구 테스트동 1' on #address
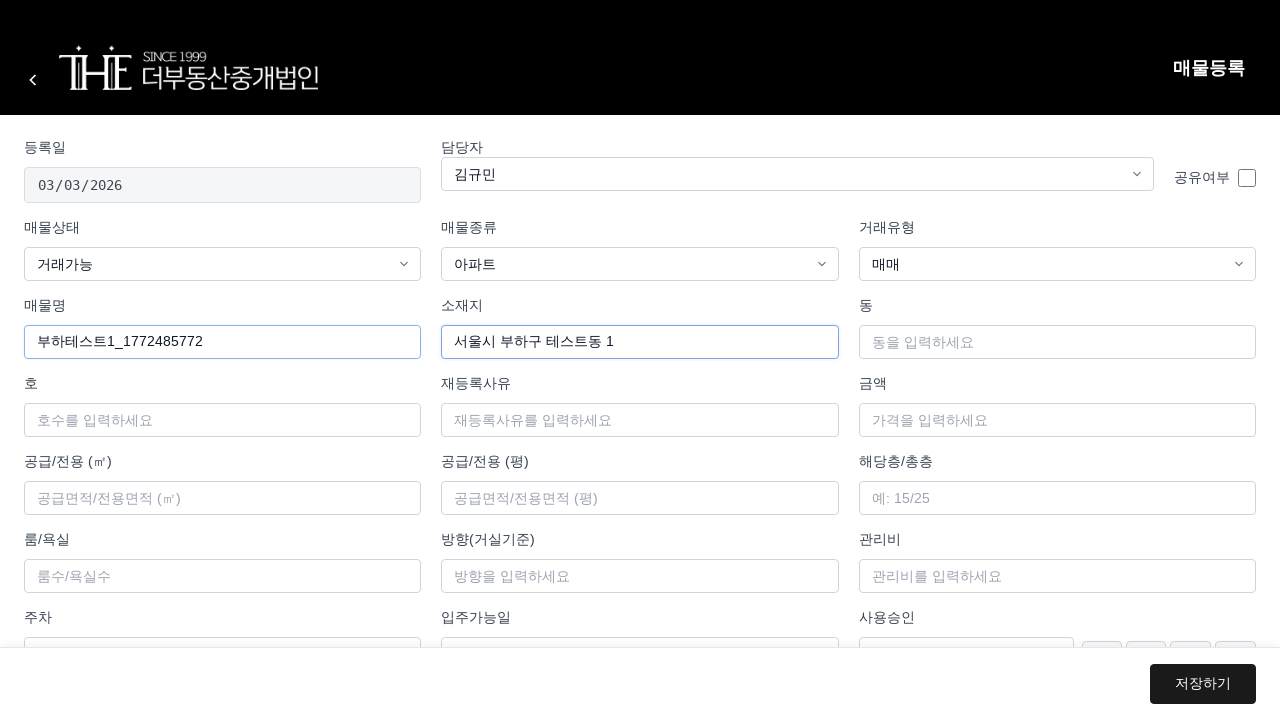

Filled price with '10000' on #price
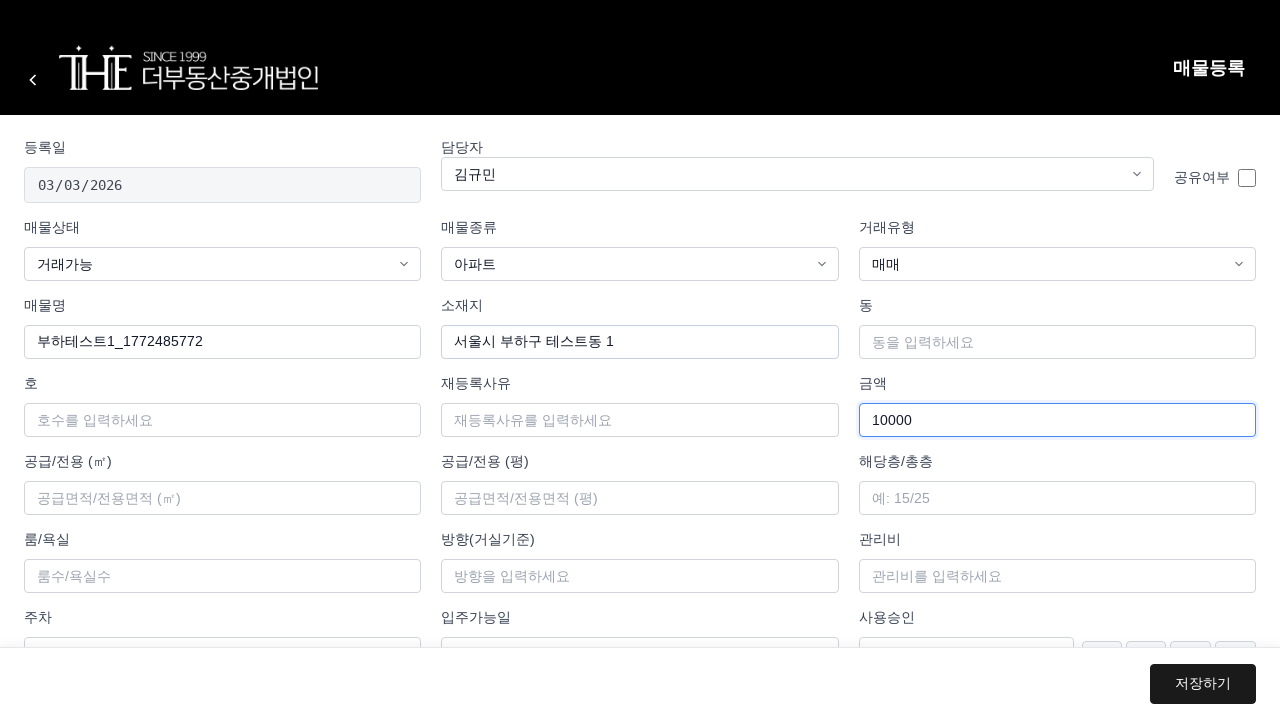

Set up dialog auto-accept handler
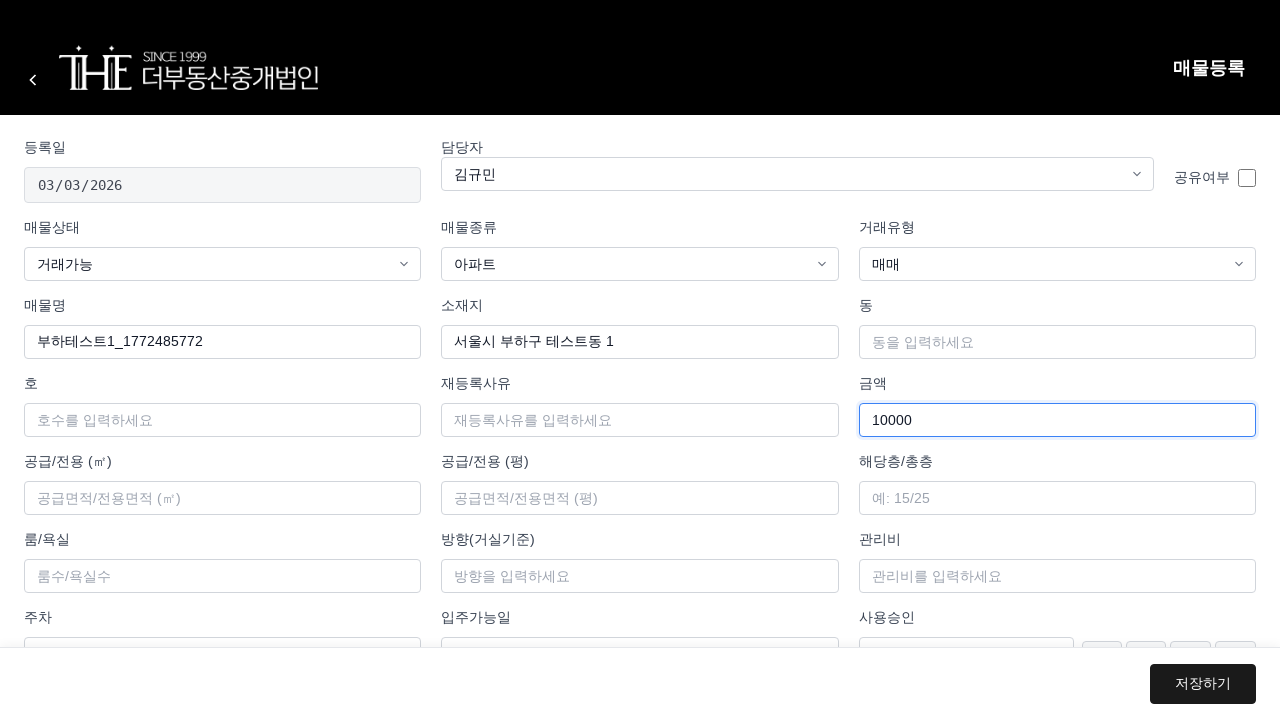

Clicked save button to submit property registration at (1203, 684) on .btn-save
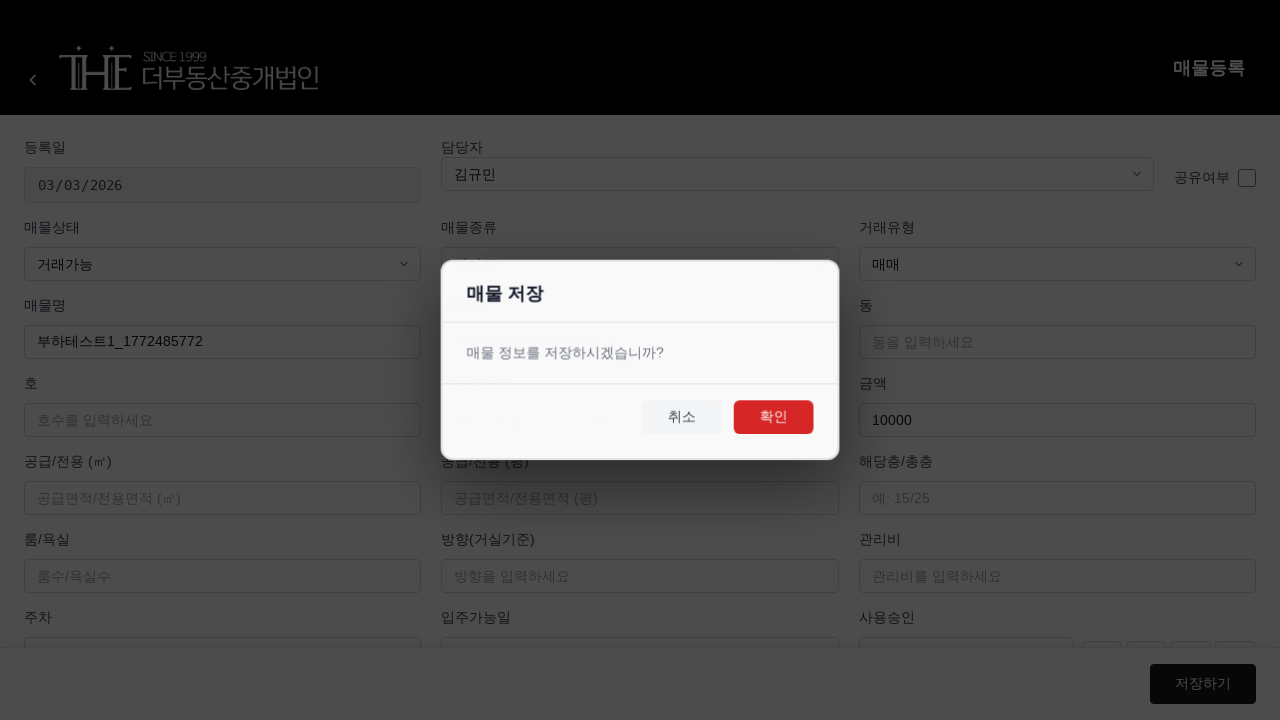

Waited 2 seconds for submission to process
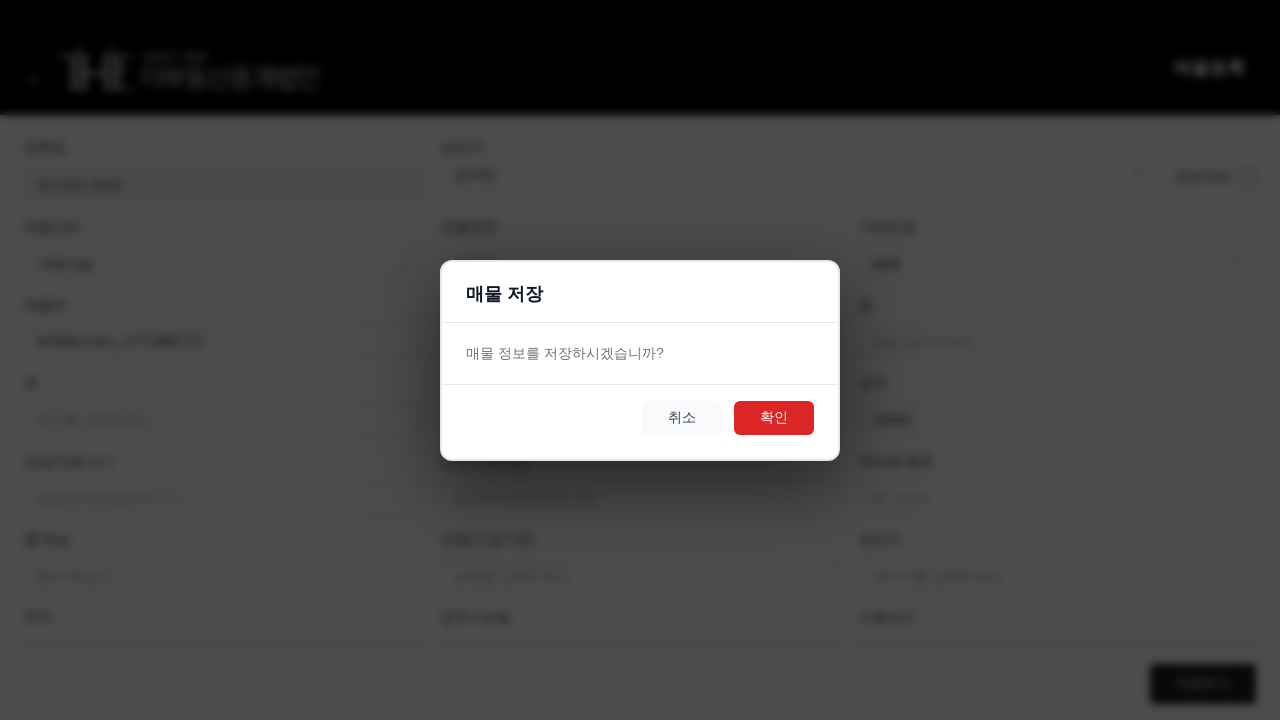

Navigated to property registration form (iteration 2)
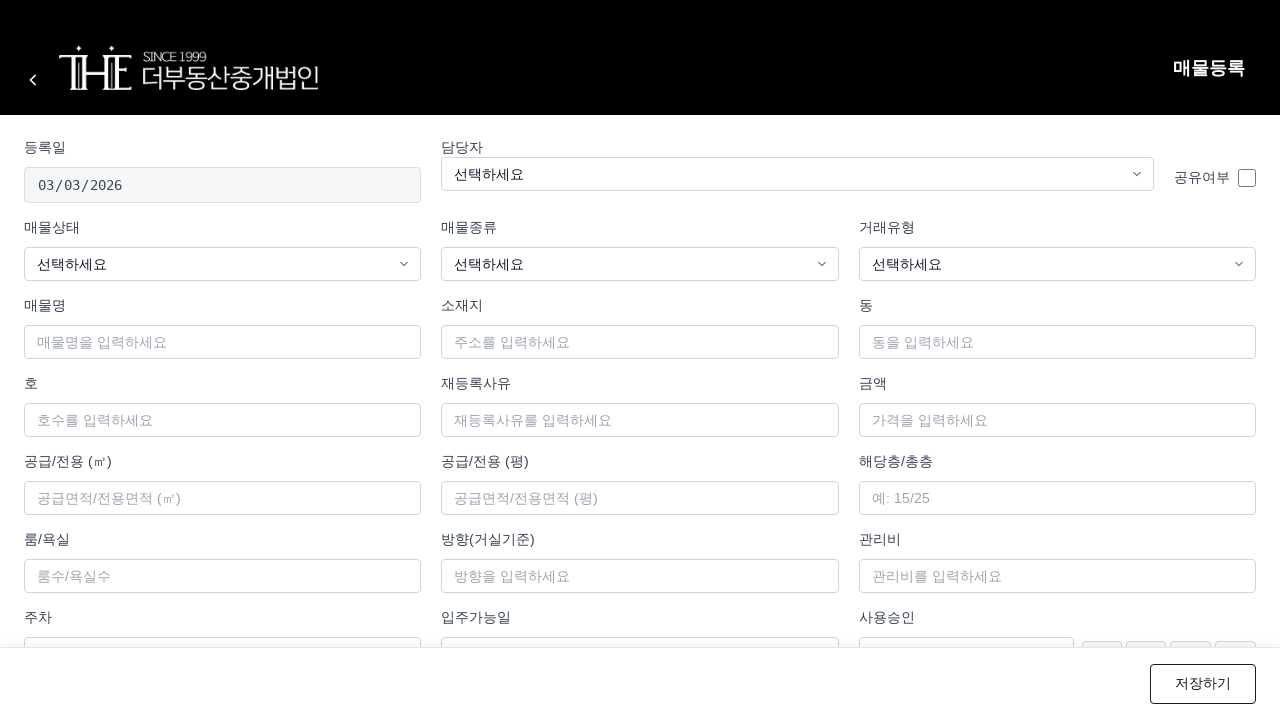

Form container loaded and ready
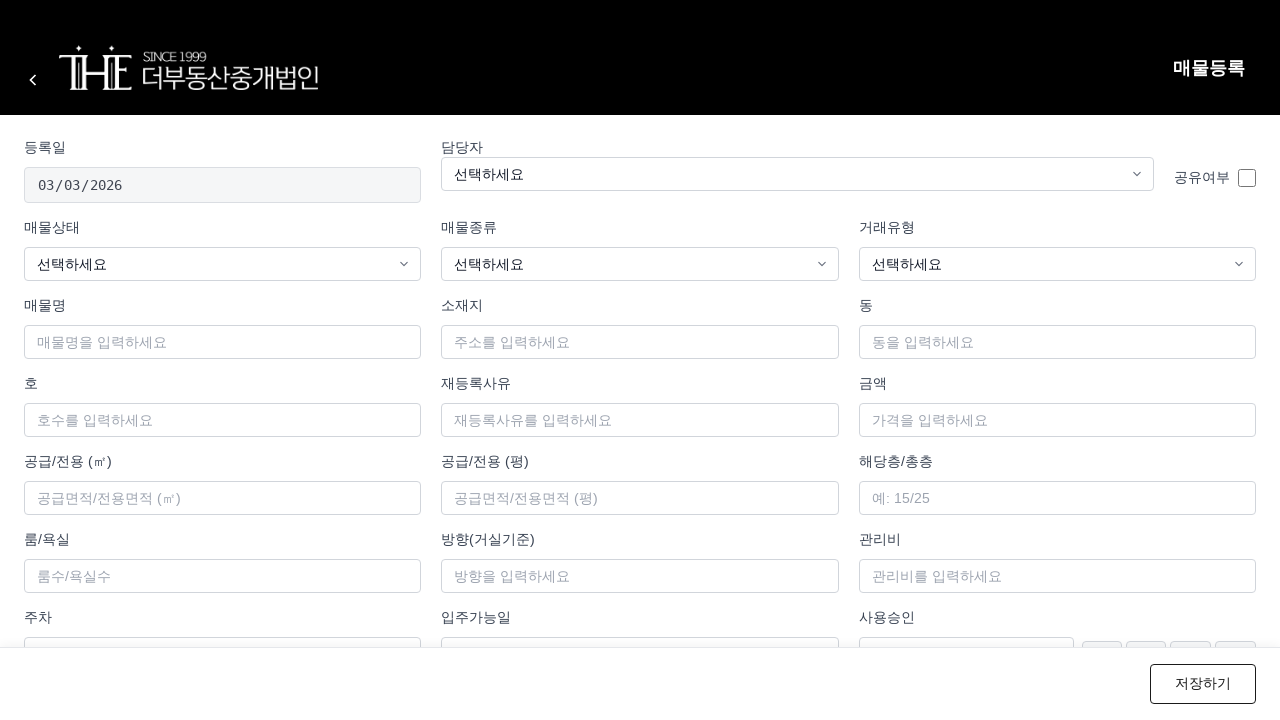

Filled property name with '부하테스트2_1772485778' on #propertyName
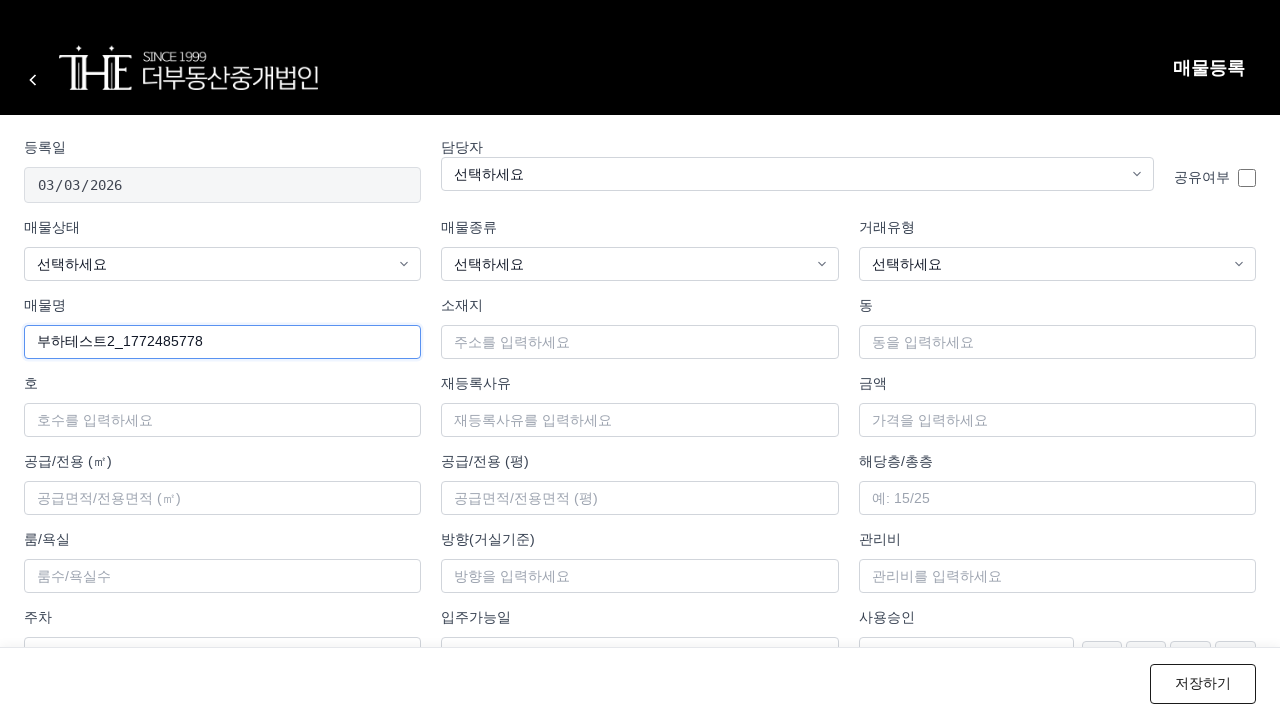

Selected manager '김규민' on #manager
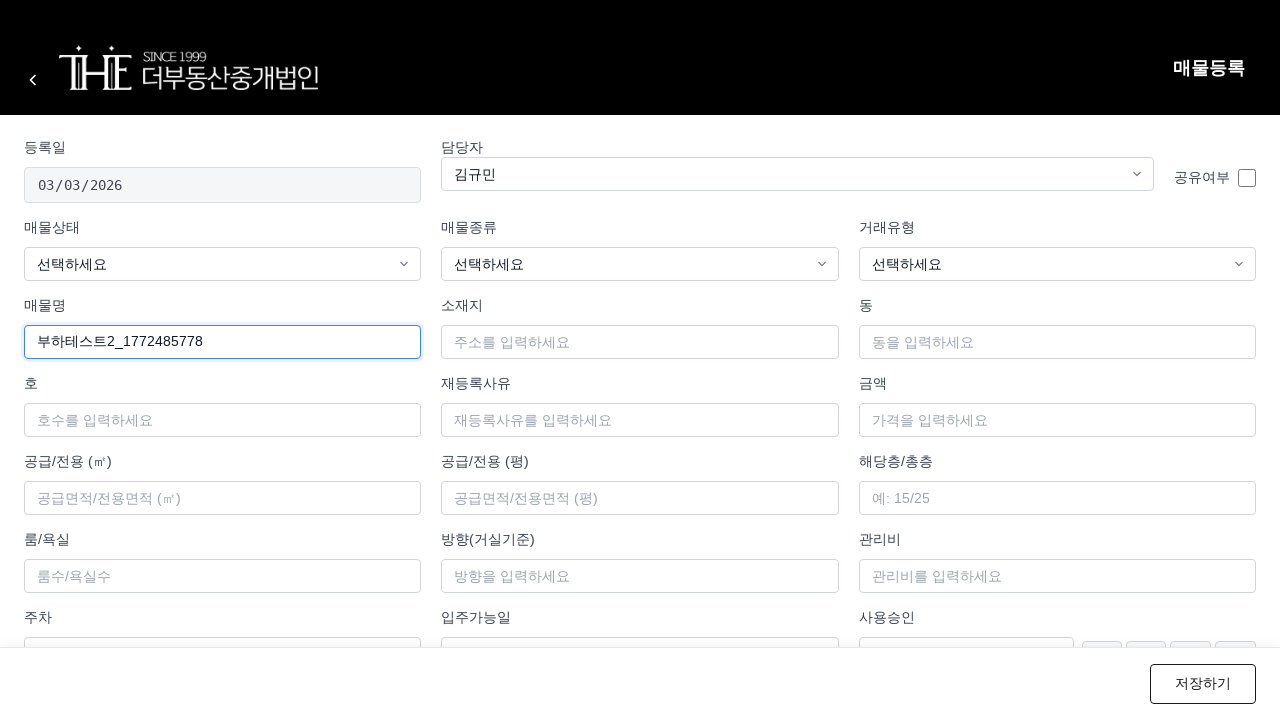

Selected status '거래가능' on #status
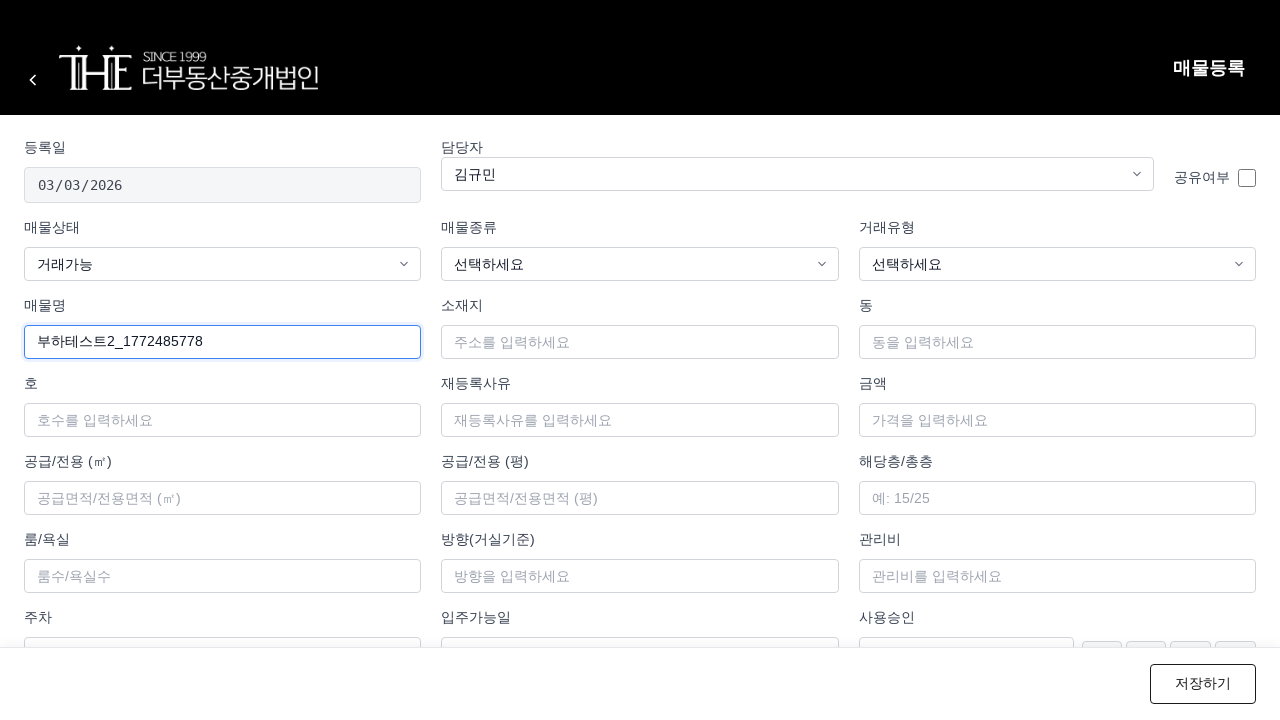

Selected property type '아파트' on #propertyType
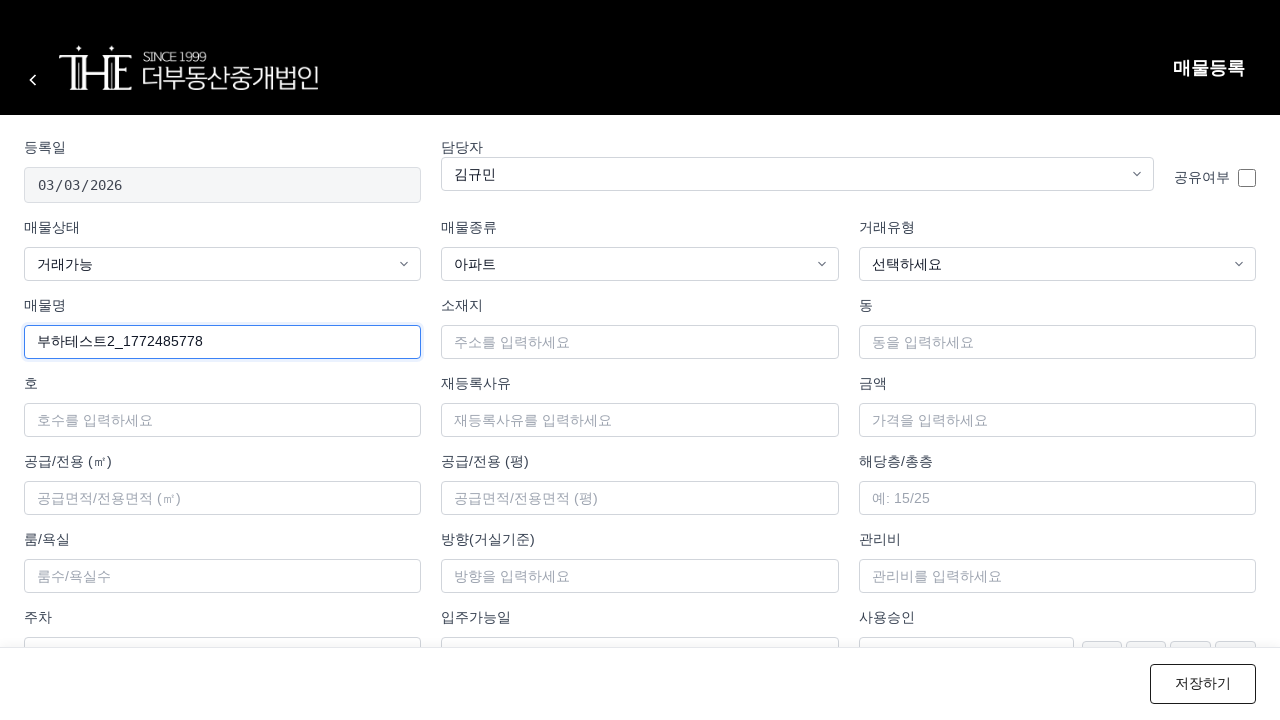

Selected trade type '매매' on #tradeType
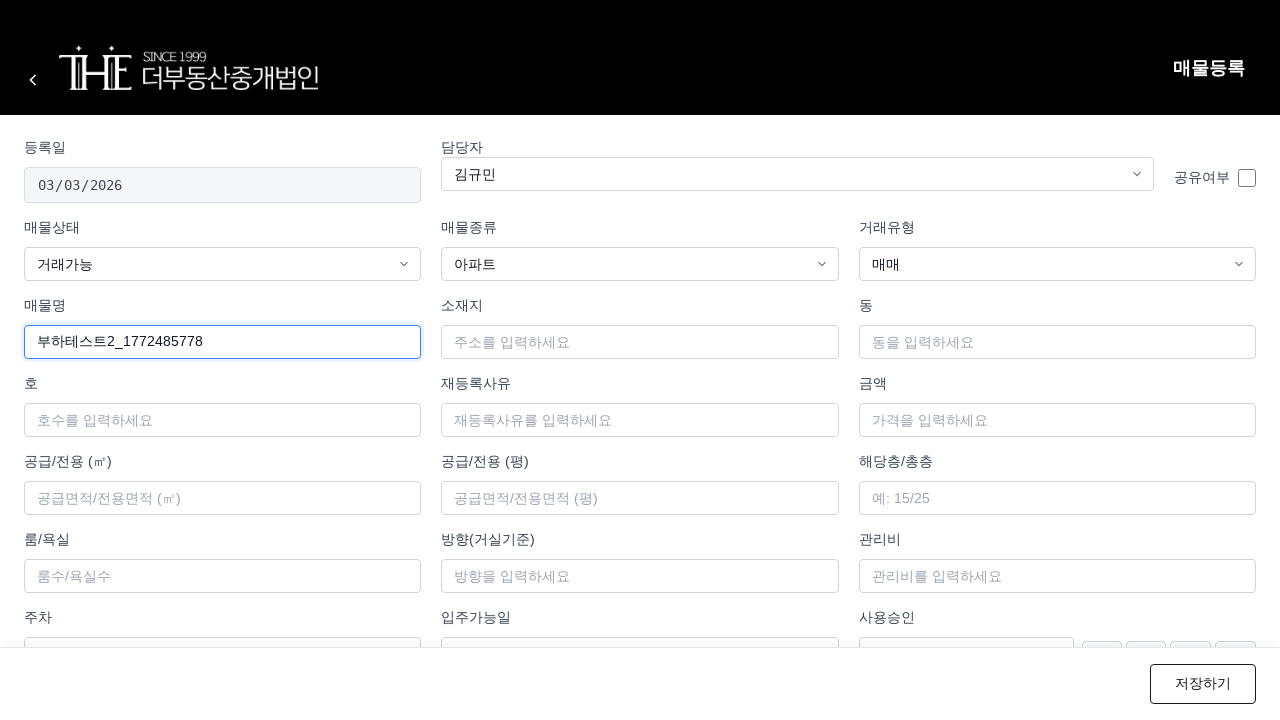

Filled address with '서울시 부하구 테스트동 2' on #address
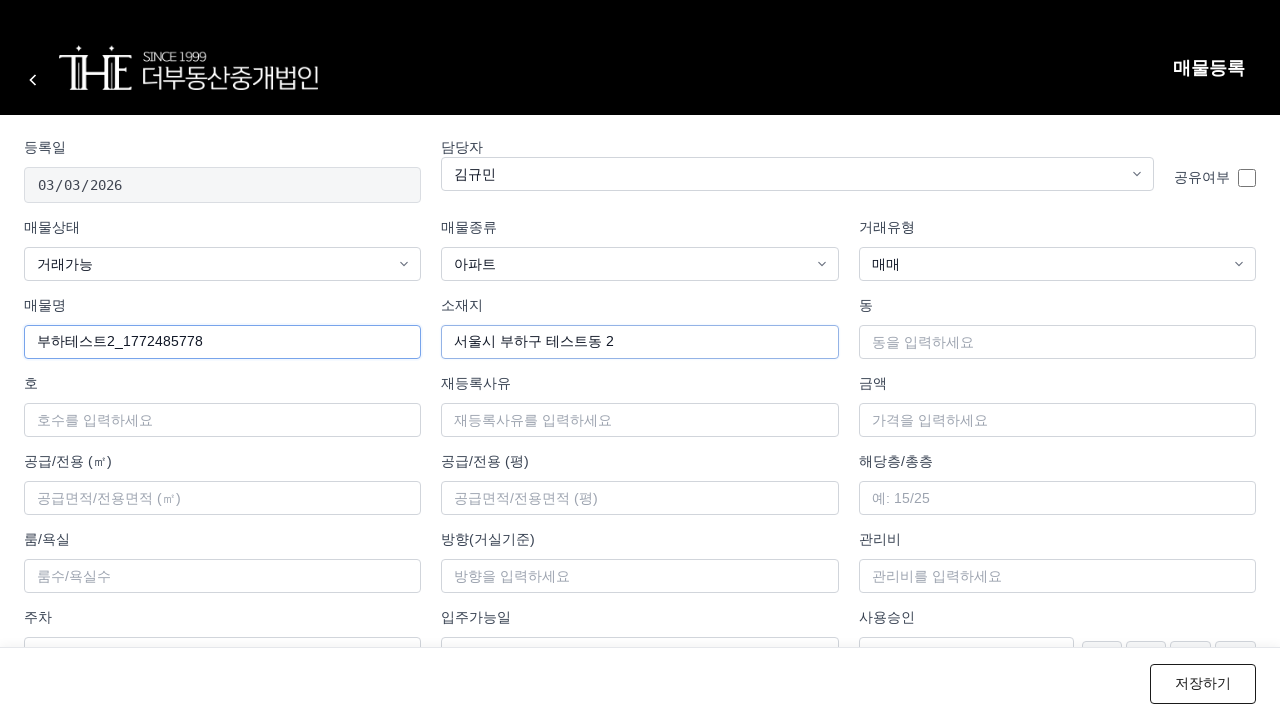

Filled price with '20000' on #price
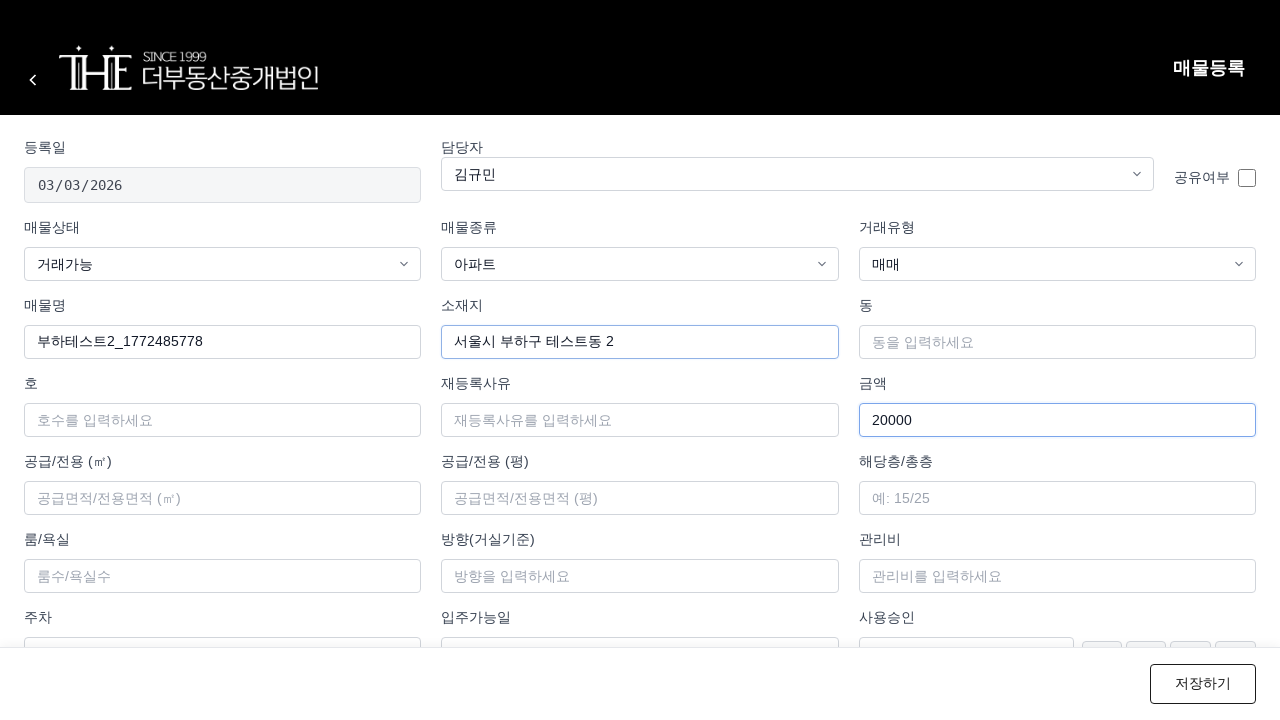

Set up dialog auto-accept handler
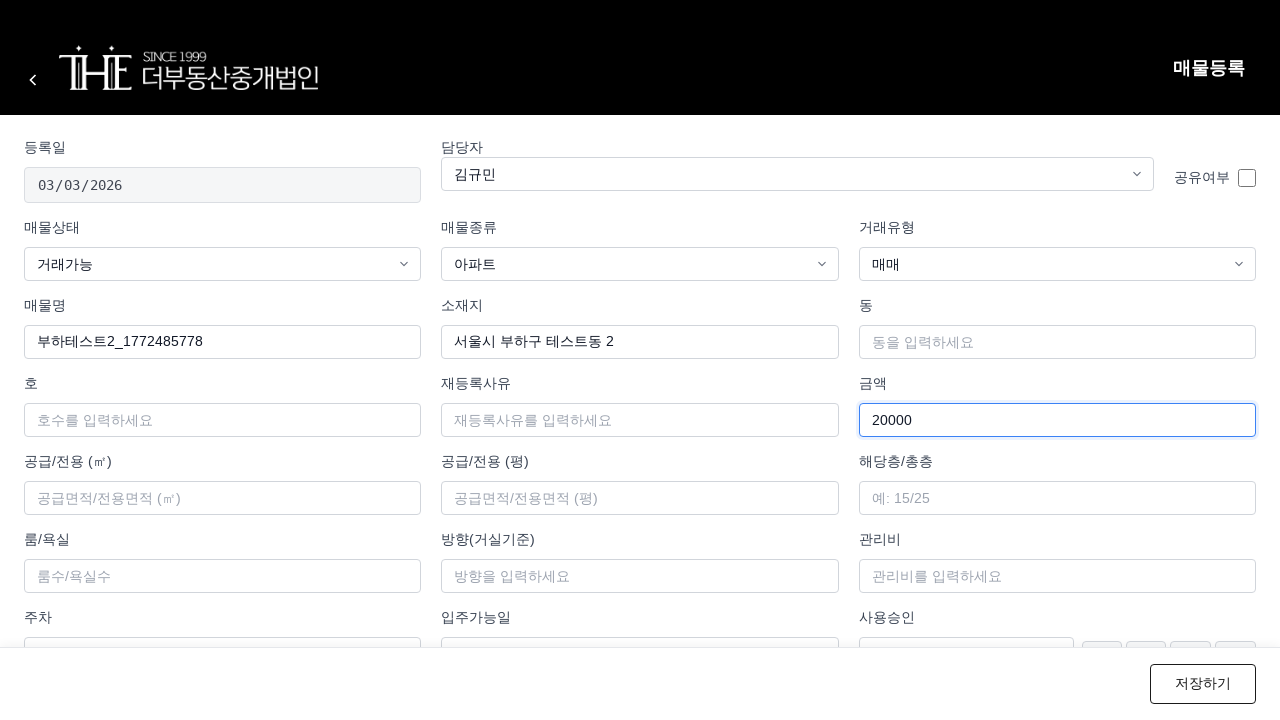

Clicked save button to submit property registration at (1203, 684) on .btn-save
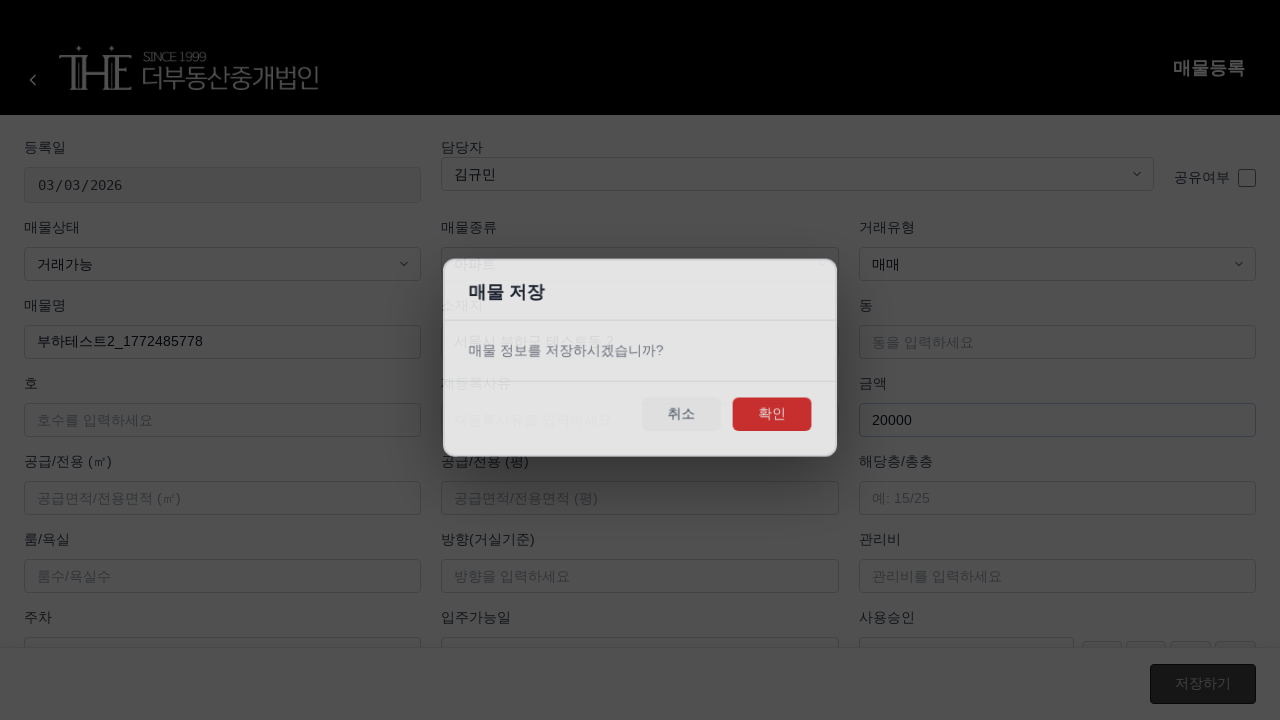

Waited 2 seconds for submission to process
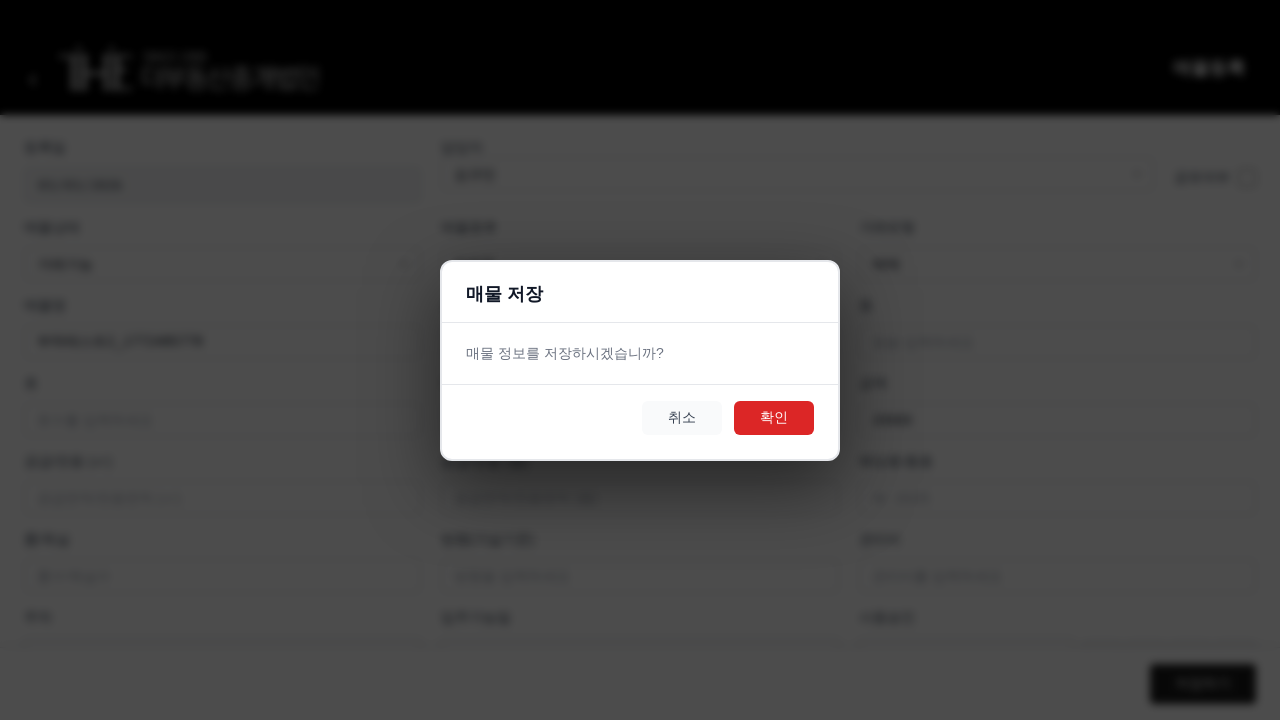

Navigated to property registration form (iteration 3)
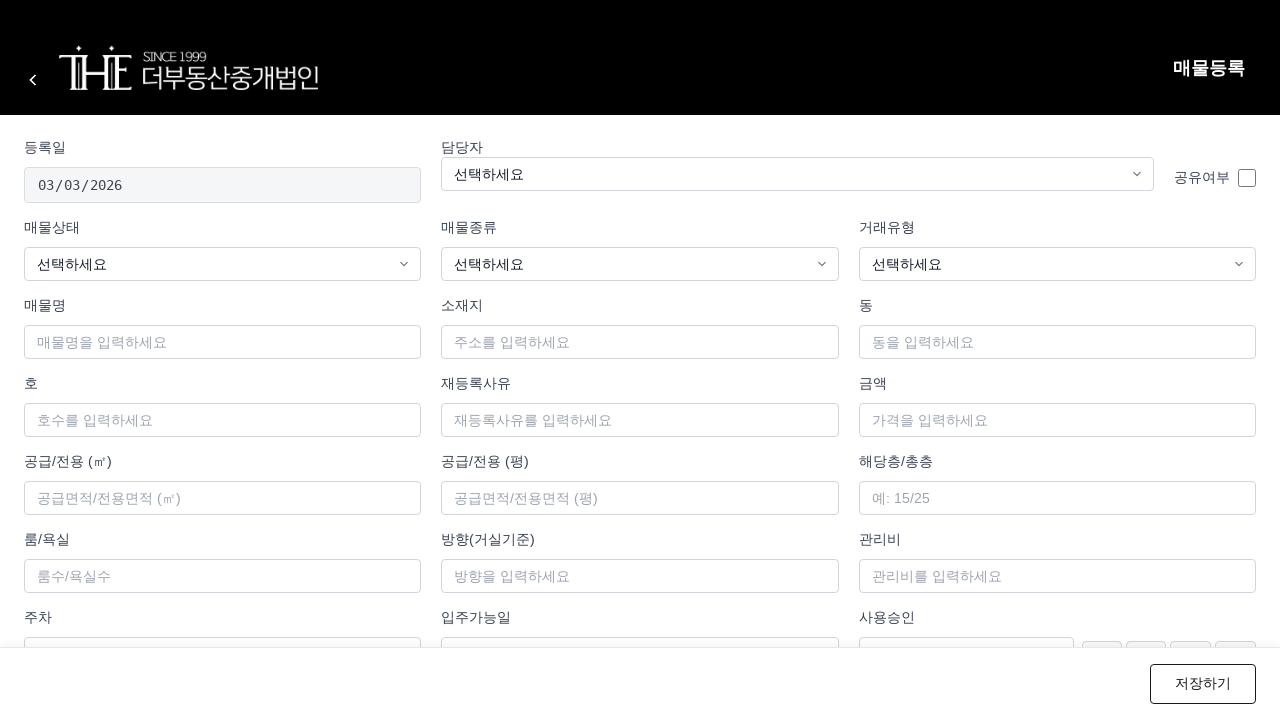

Form container loaded and ready
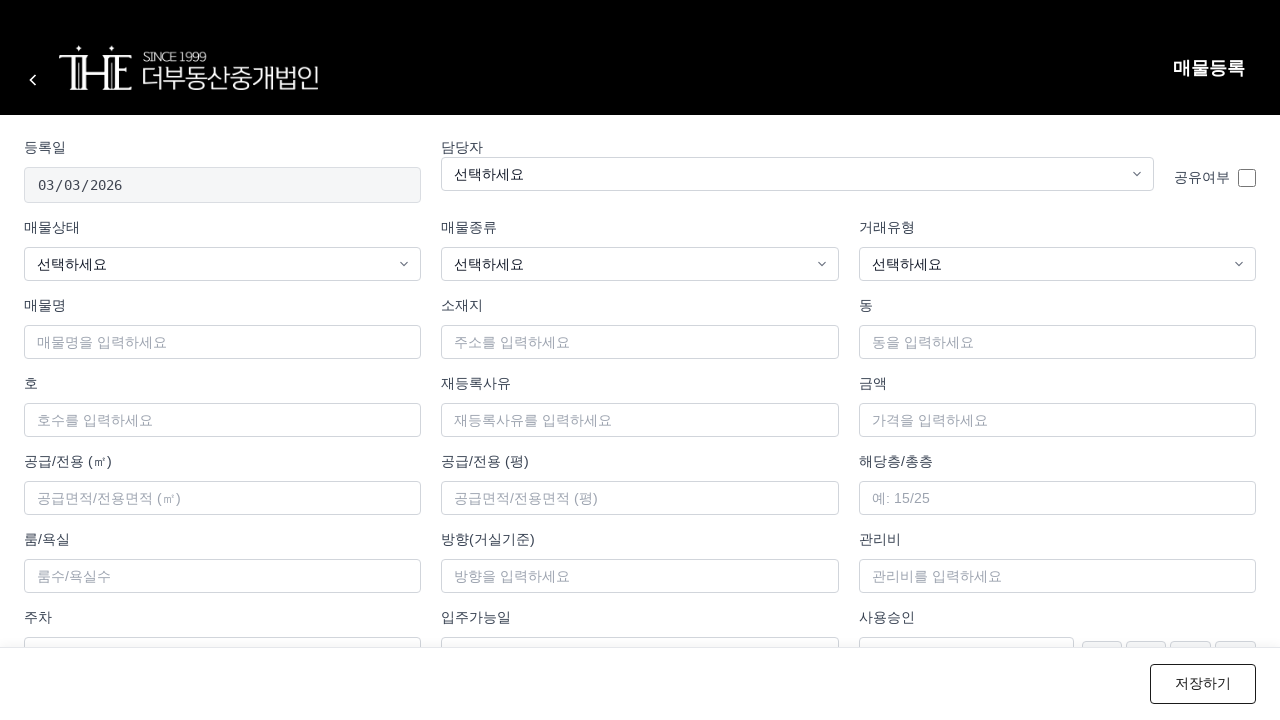

Filled property name with '부하테스트3_1772485784' on #propertyName
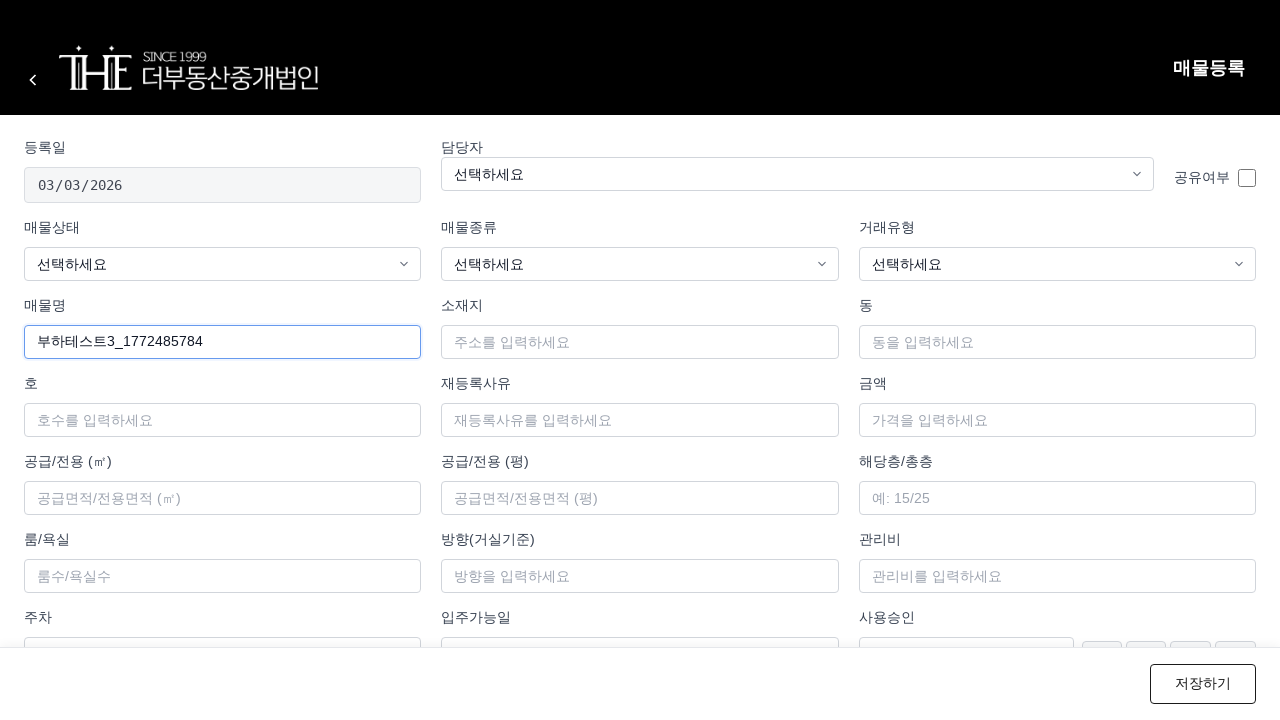

Selected manager '김규민' on #manager
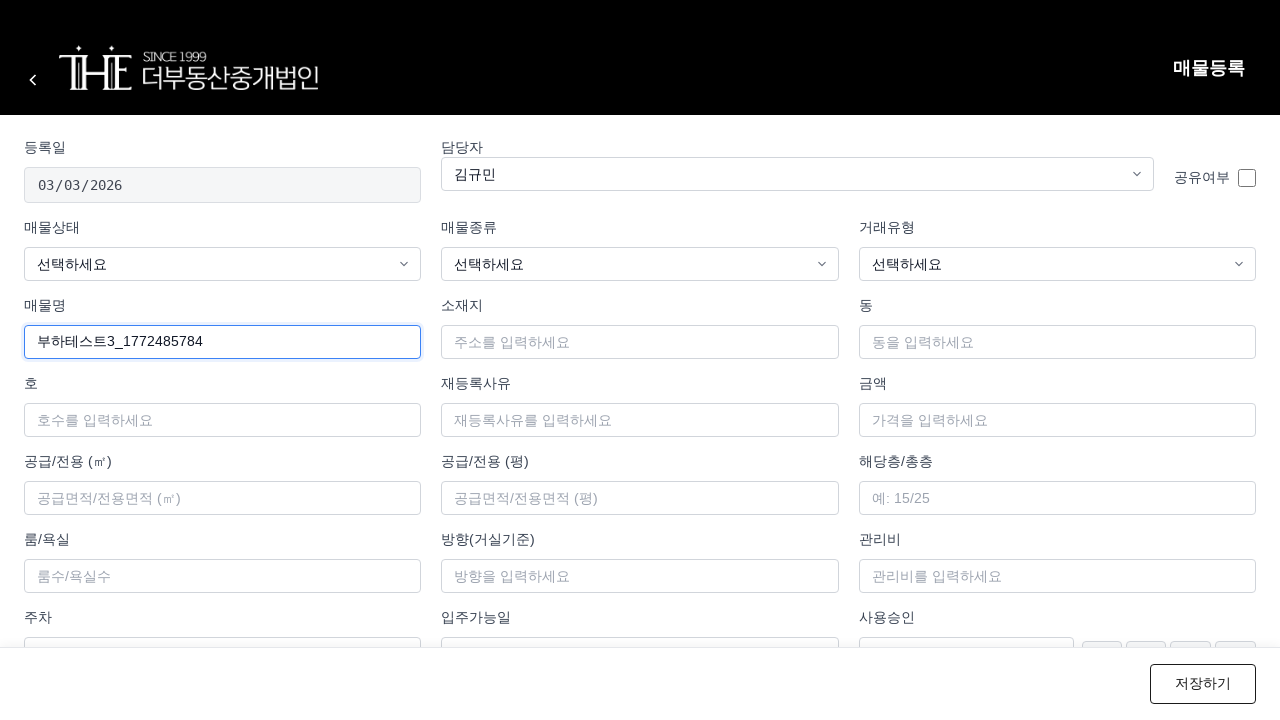

Selected status '거래가능' on #status
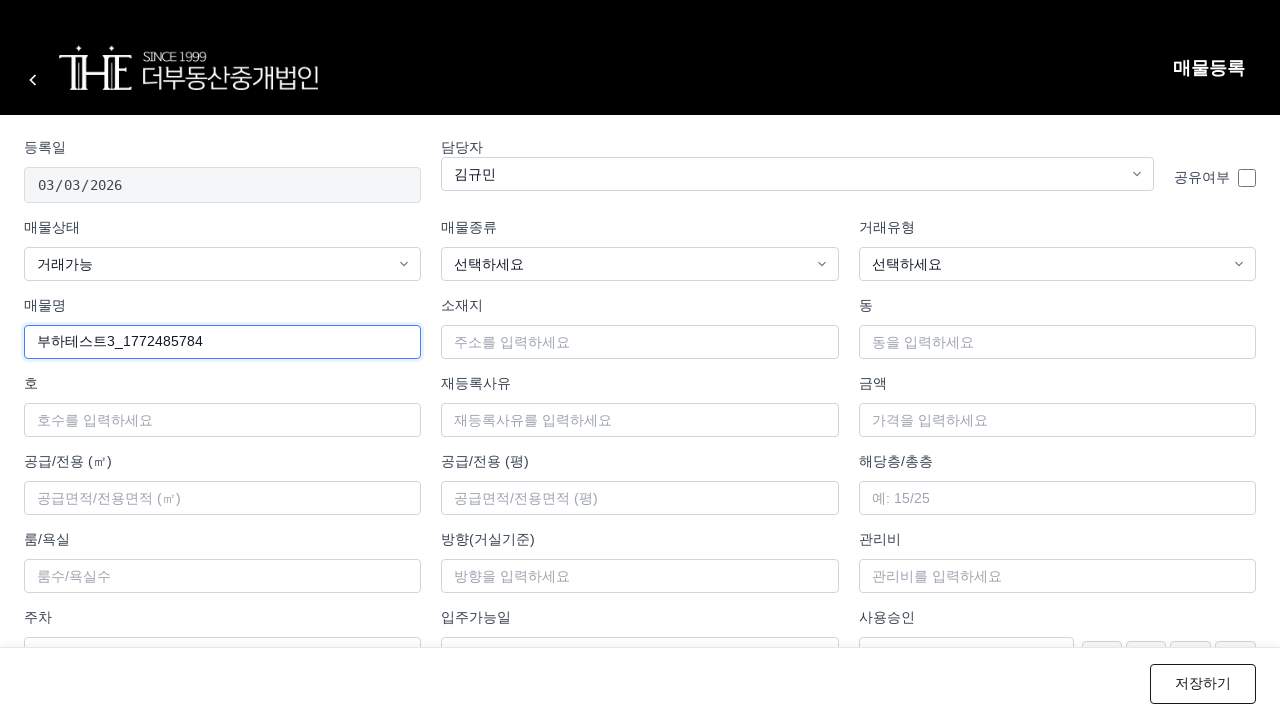

Selected property type '아파트' on #propertyType
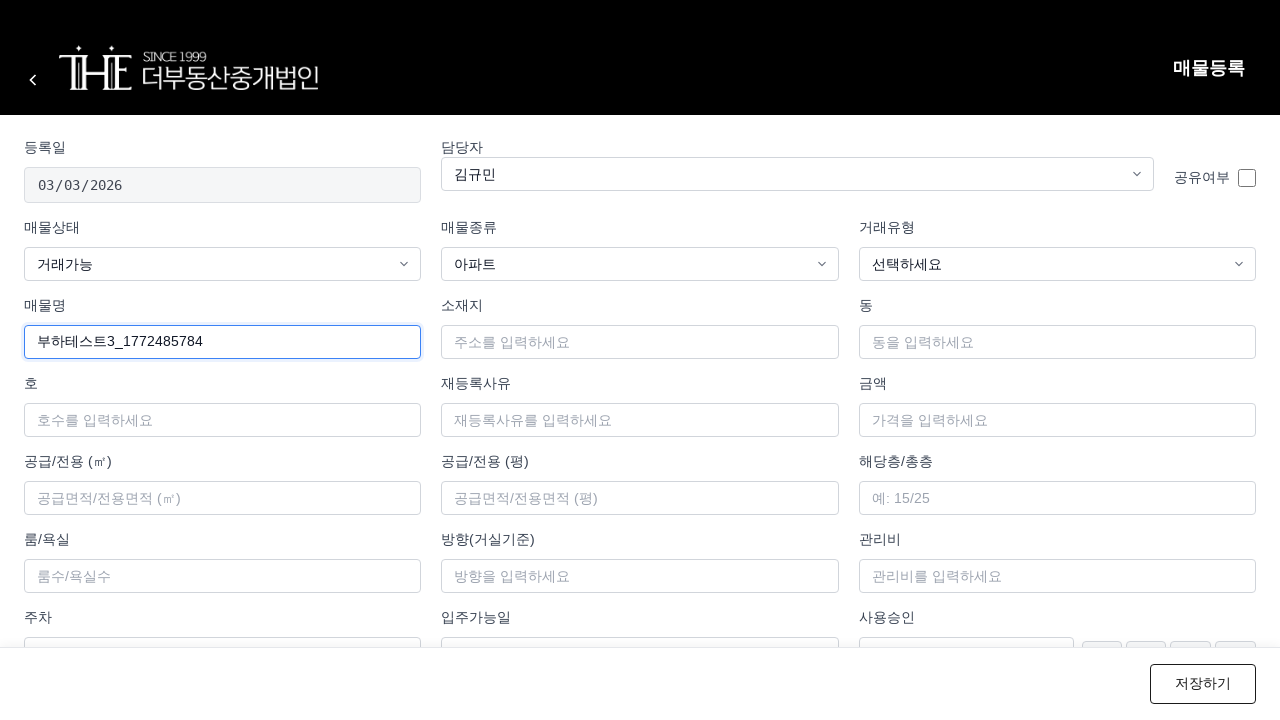

Selected trade type '매매' on #tradeType
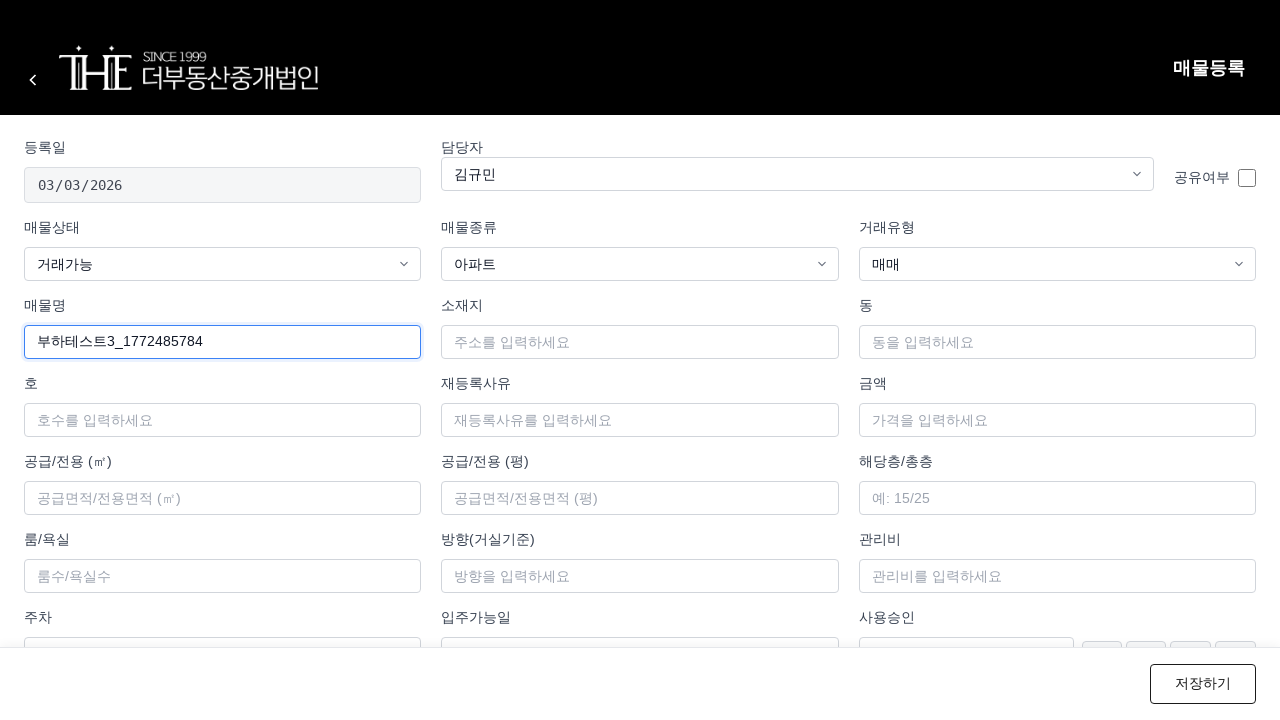

Filled address with '서울시 부하구 테스트동 3' on #address
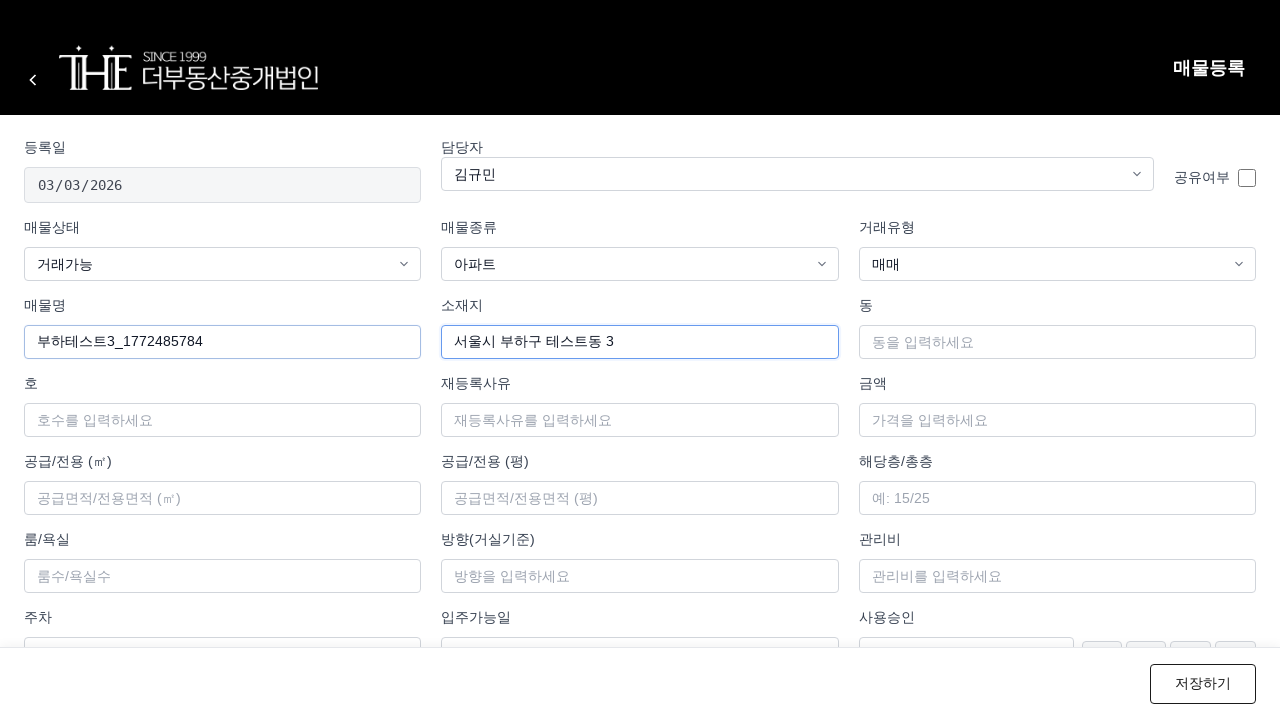

Filled price with '30000' on #price
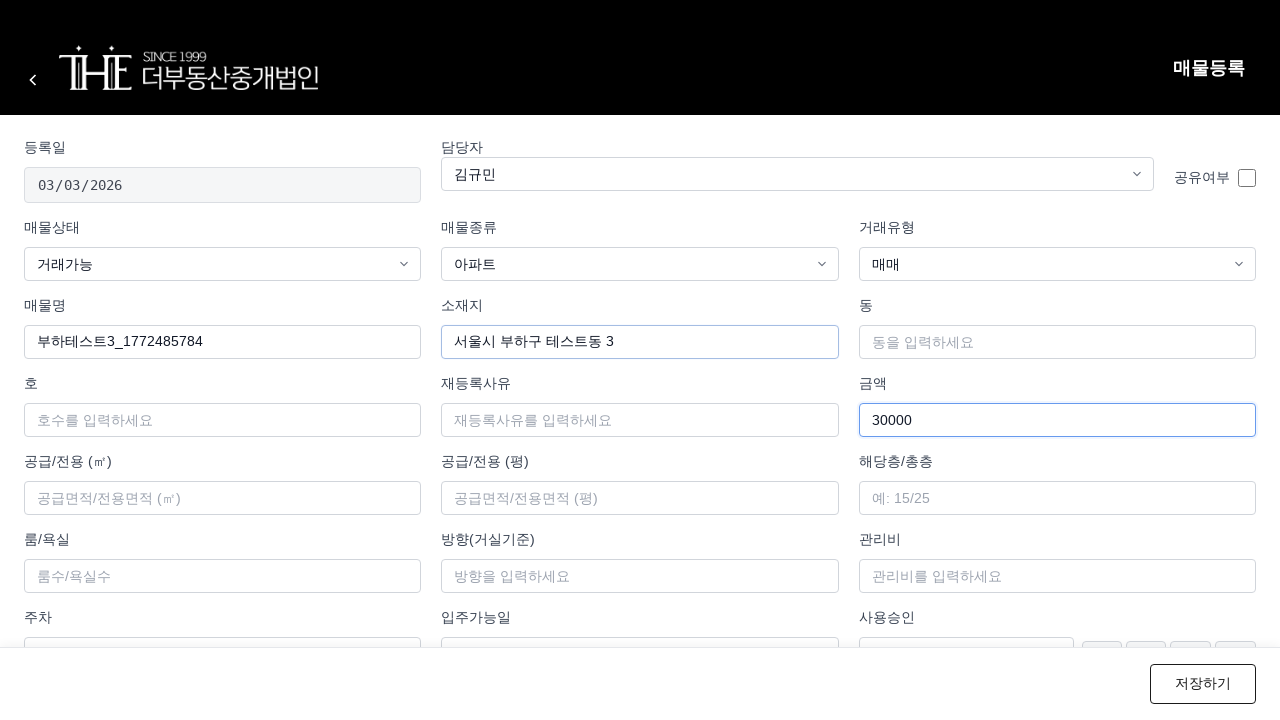

Set up dialog auto-accept handler
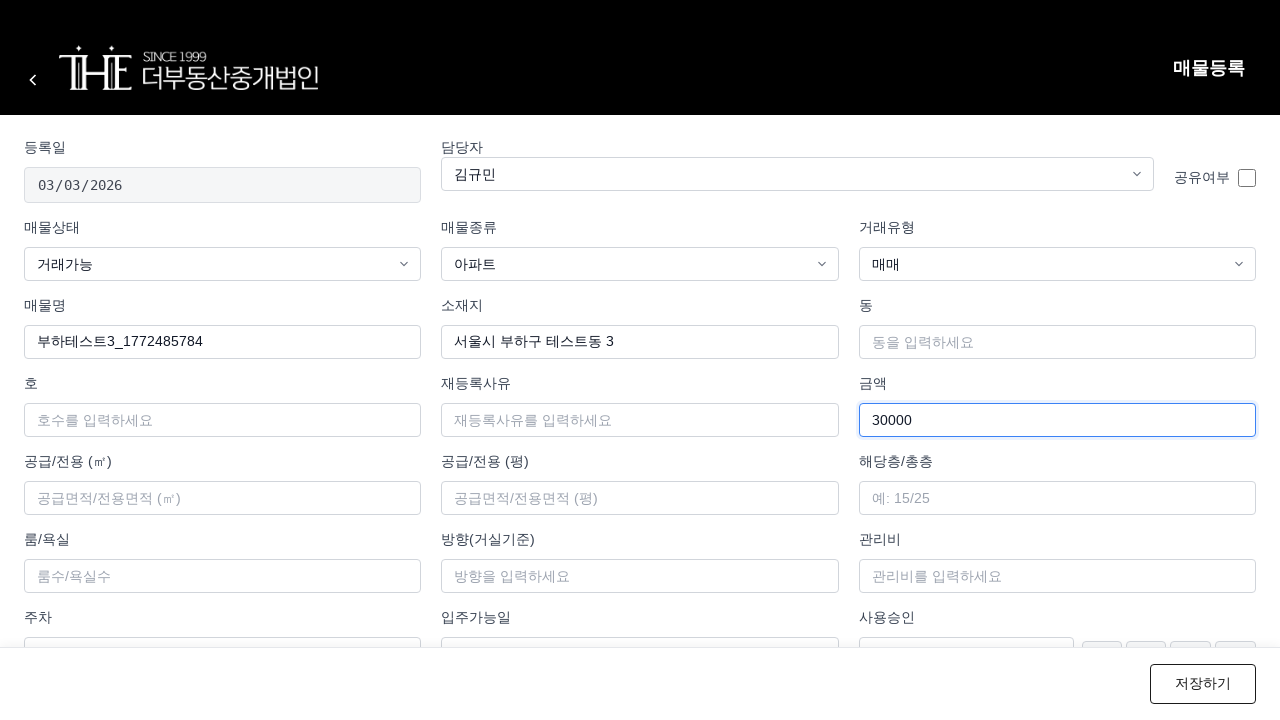

Clicked save button to submit property registration at (1203, 684) on .btn-save
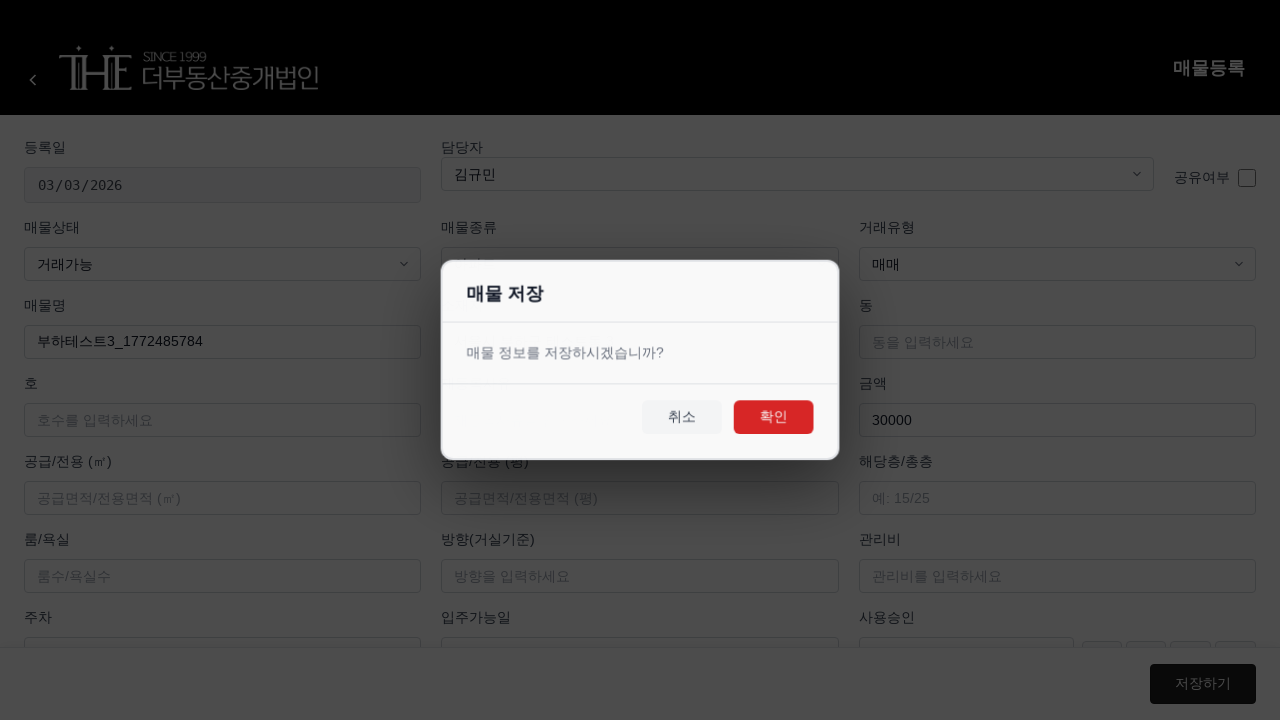

Waited 2 seconds for submission to process
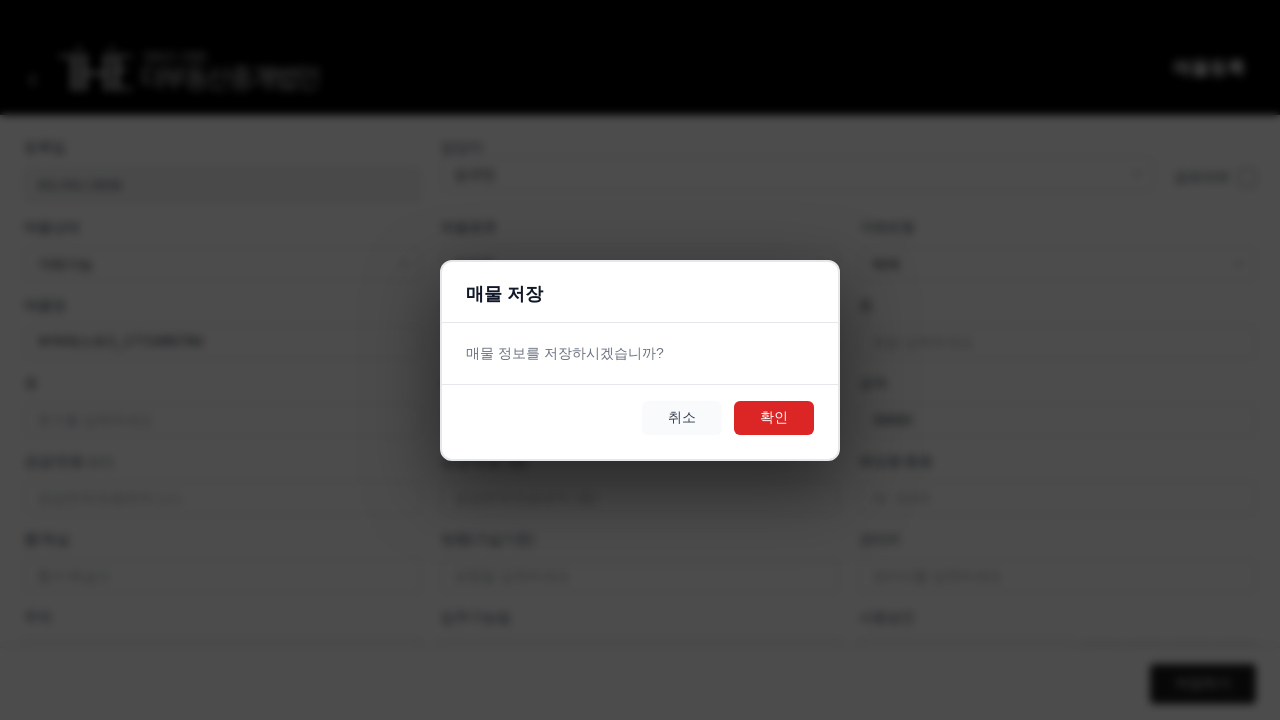

Navigated to property registration form (iteration 4)
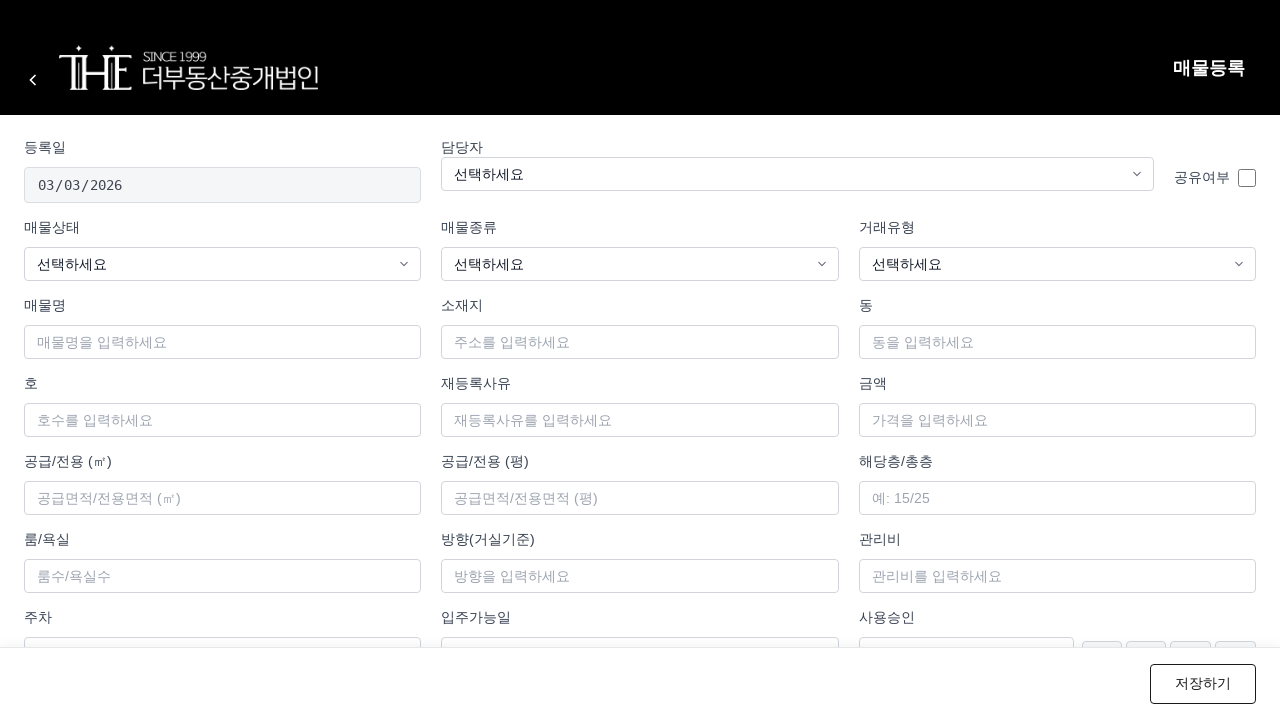

Form container loaded and ready
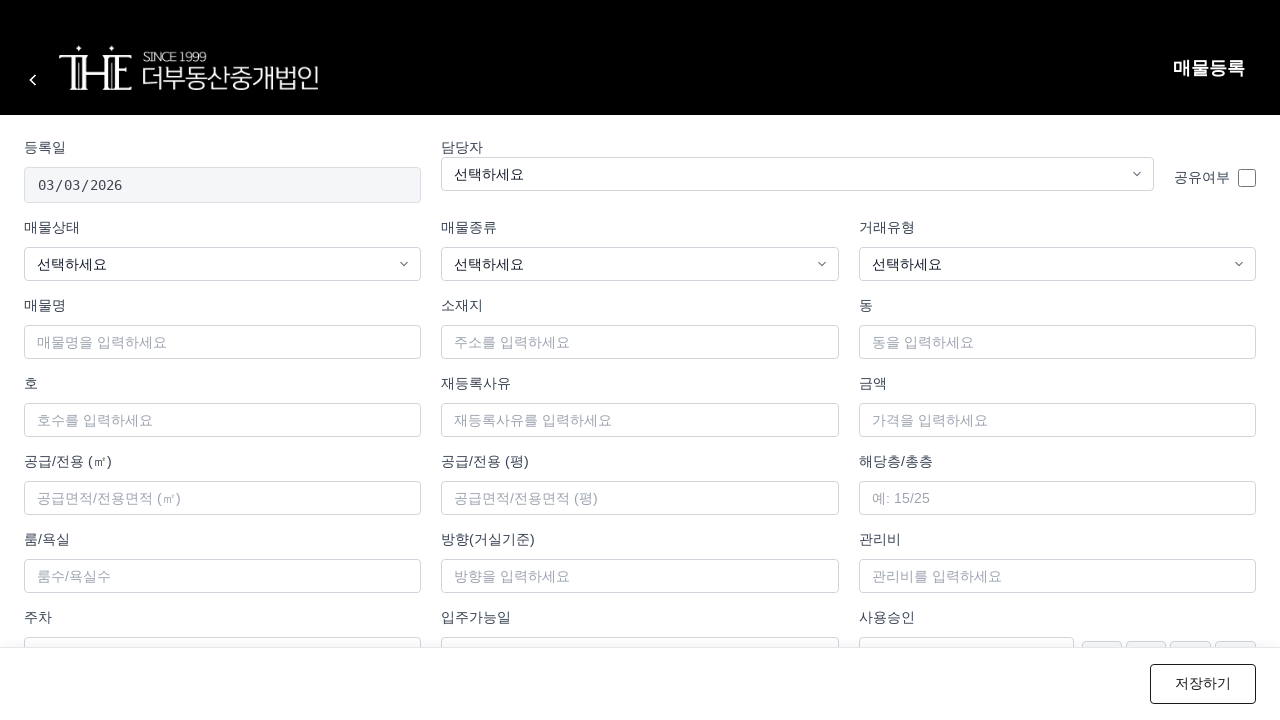

Filled property name with '부하테스트4_1772485789' on #propertyName
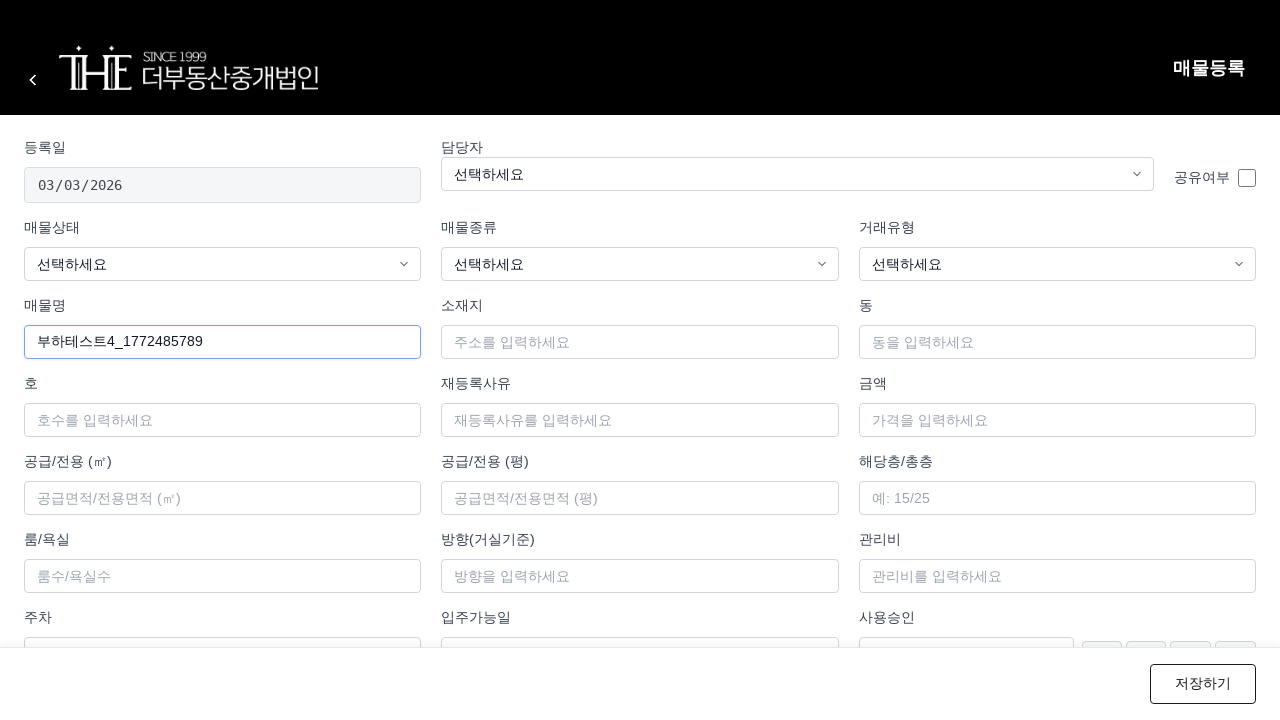

Selected manager '김규민' on #manager
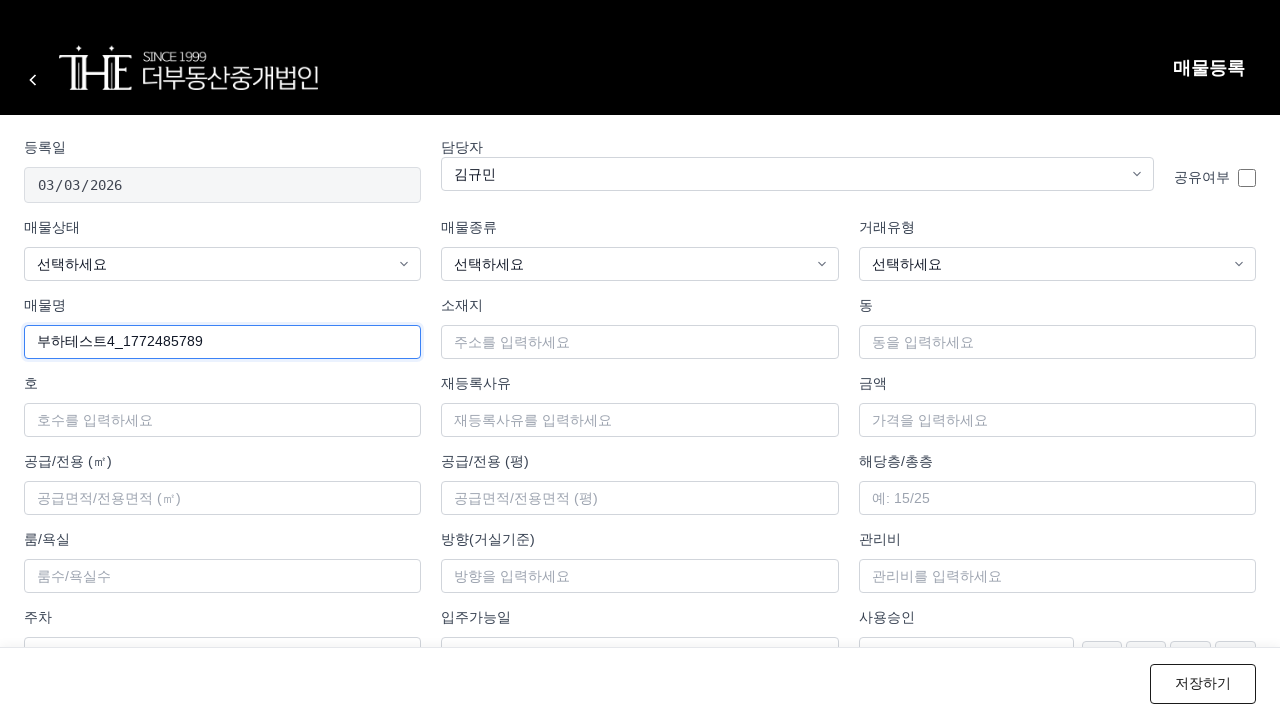

Selected status '거래가능' on #status
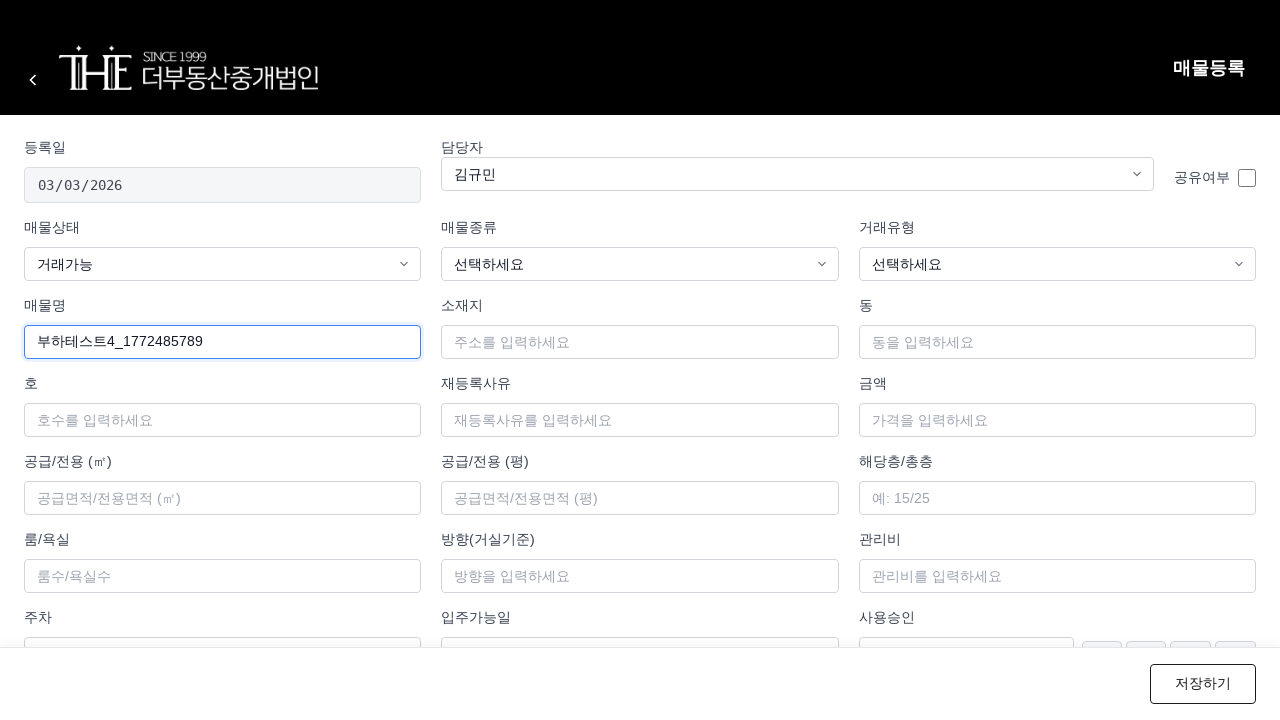

Selected property type '아파트' on #propertyType
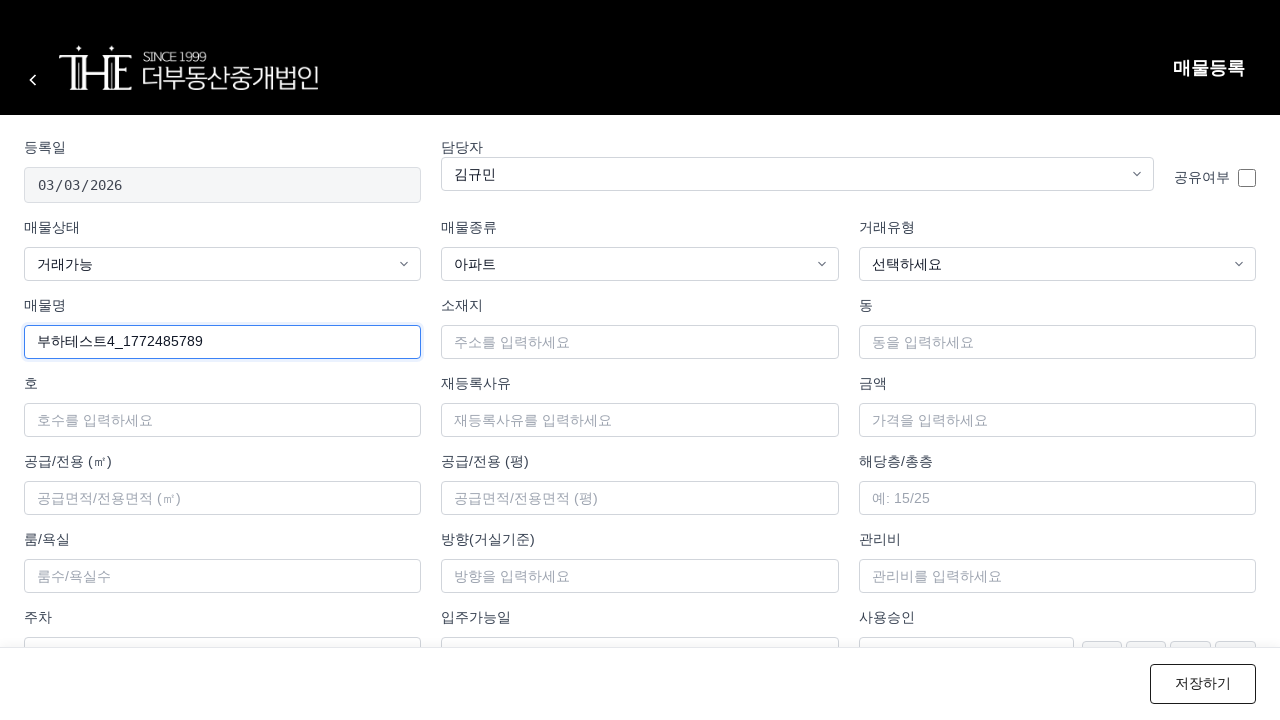

Selected trade type '매매' on #tradeType
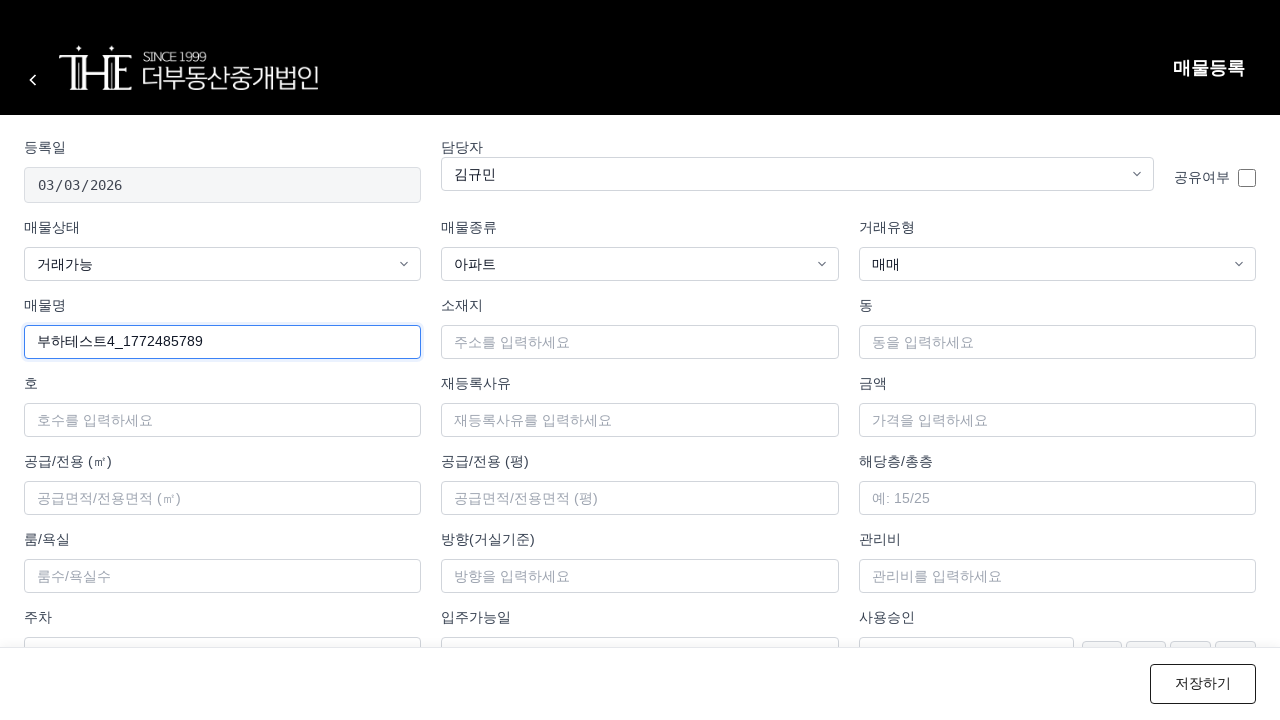

Filled address with '서울시 부하구 테스트동 4' on #address
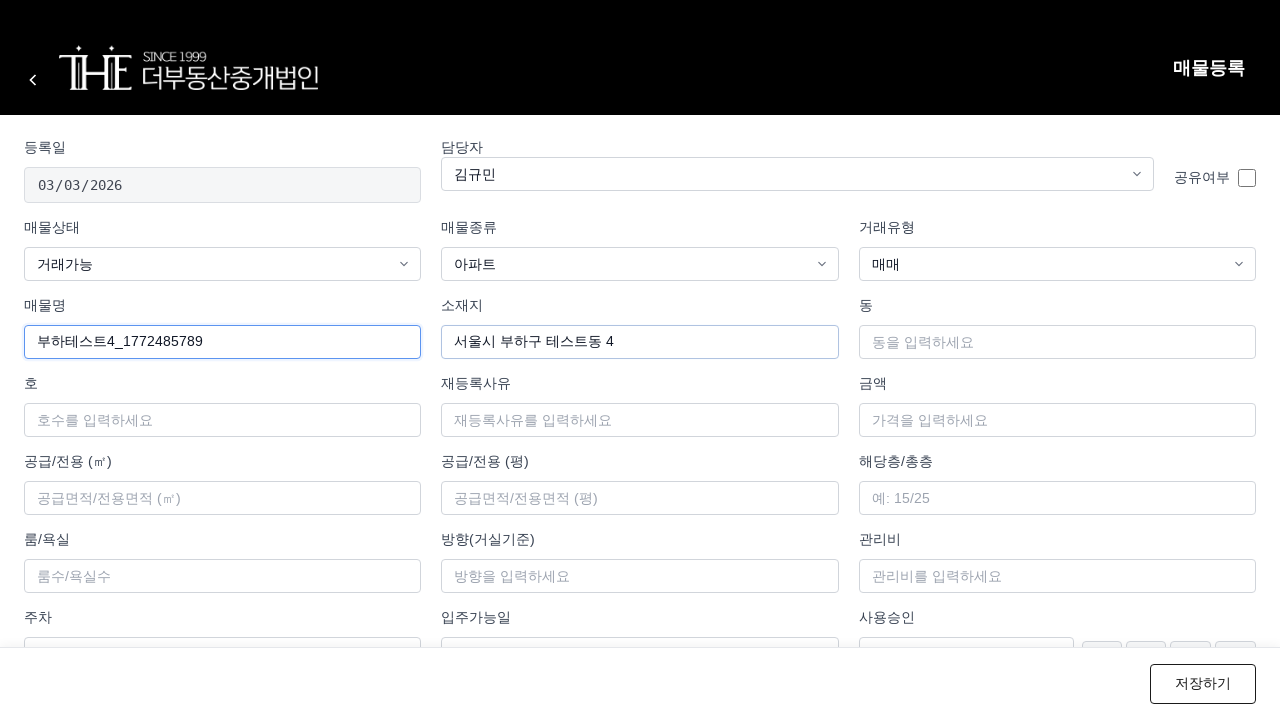

Filled price with '40000' on #price
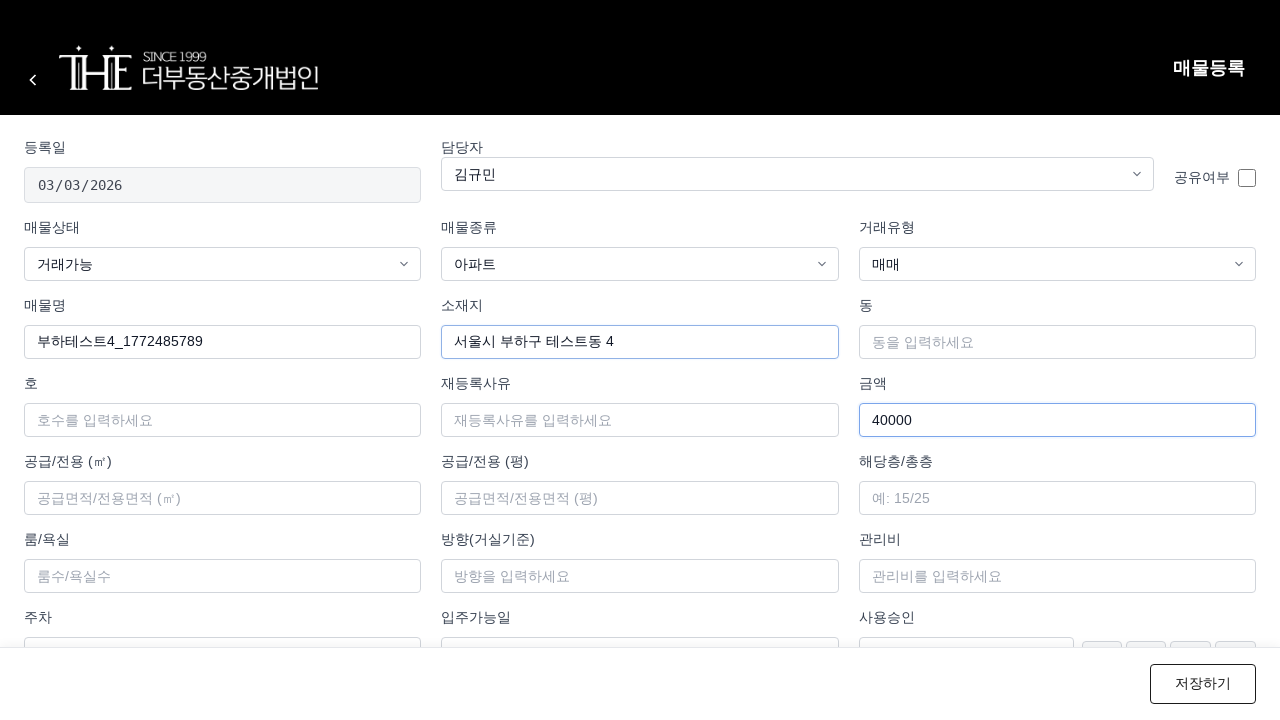

Set up dialog auto-accept handler
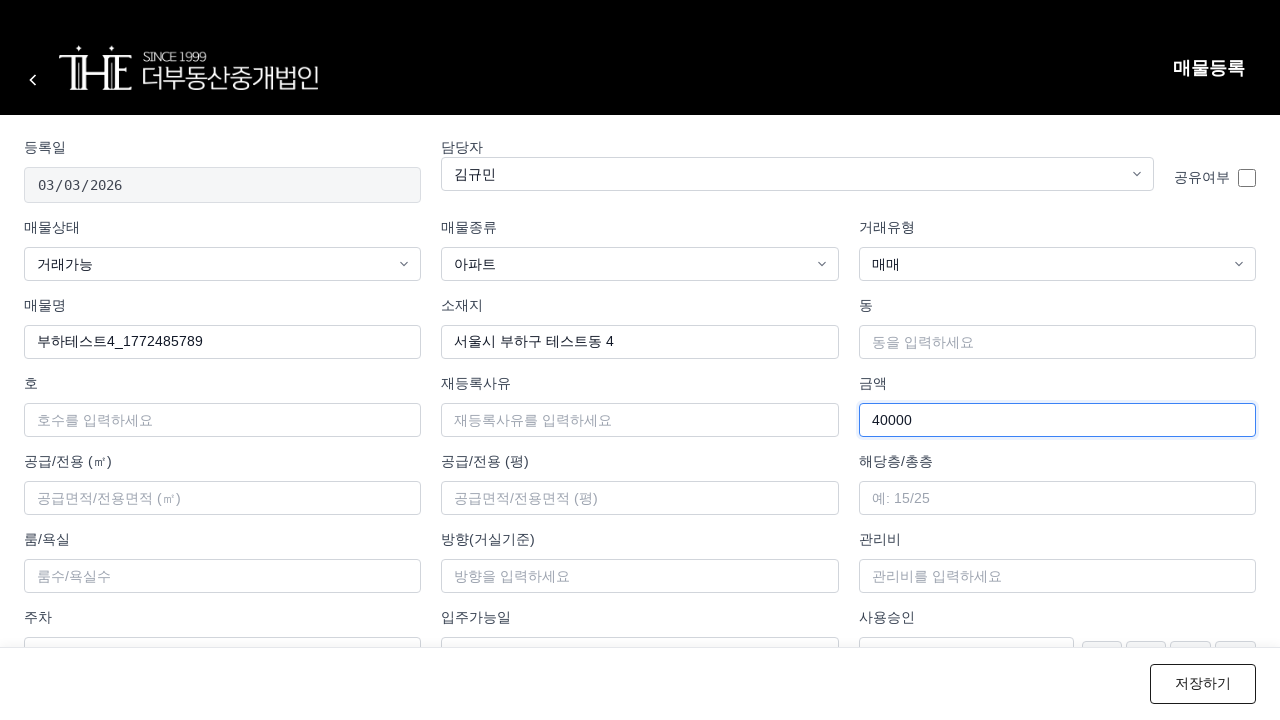

Clicked save button to submit property registration at (1203, 684) on .btn-save
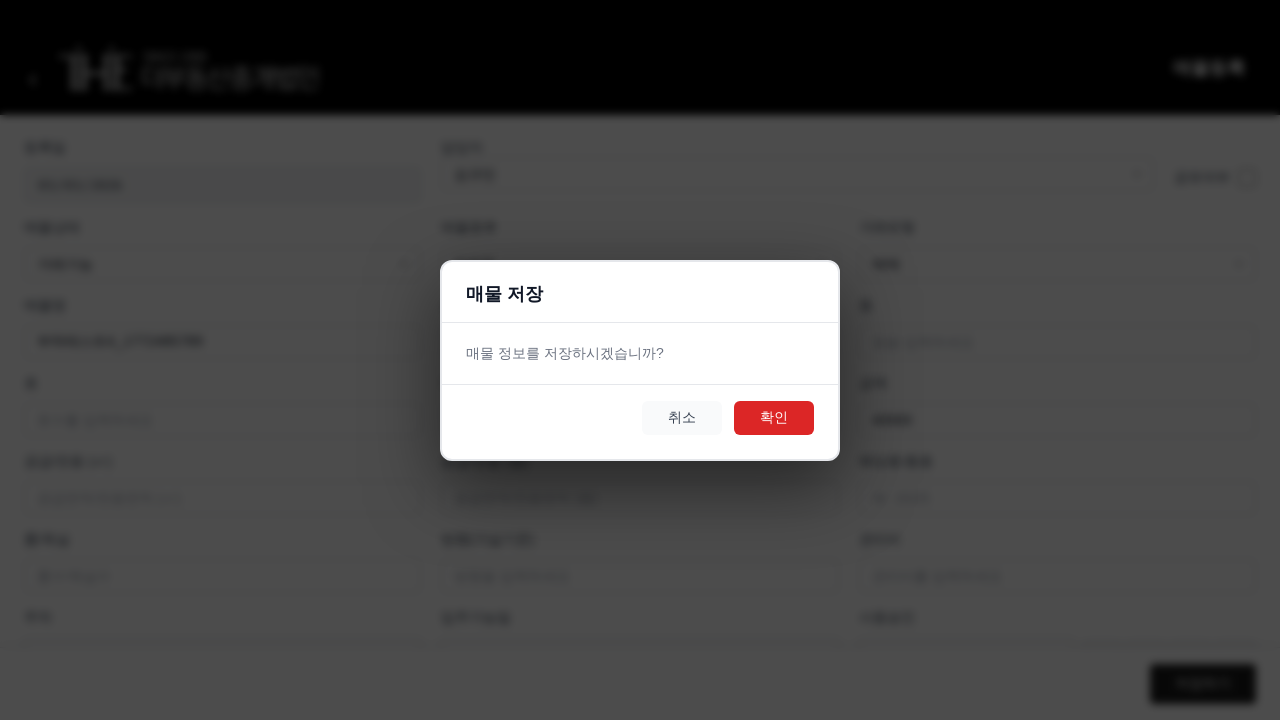

Waited 2 seconds for submission to process
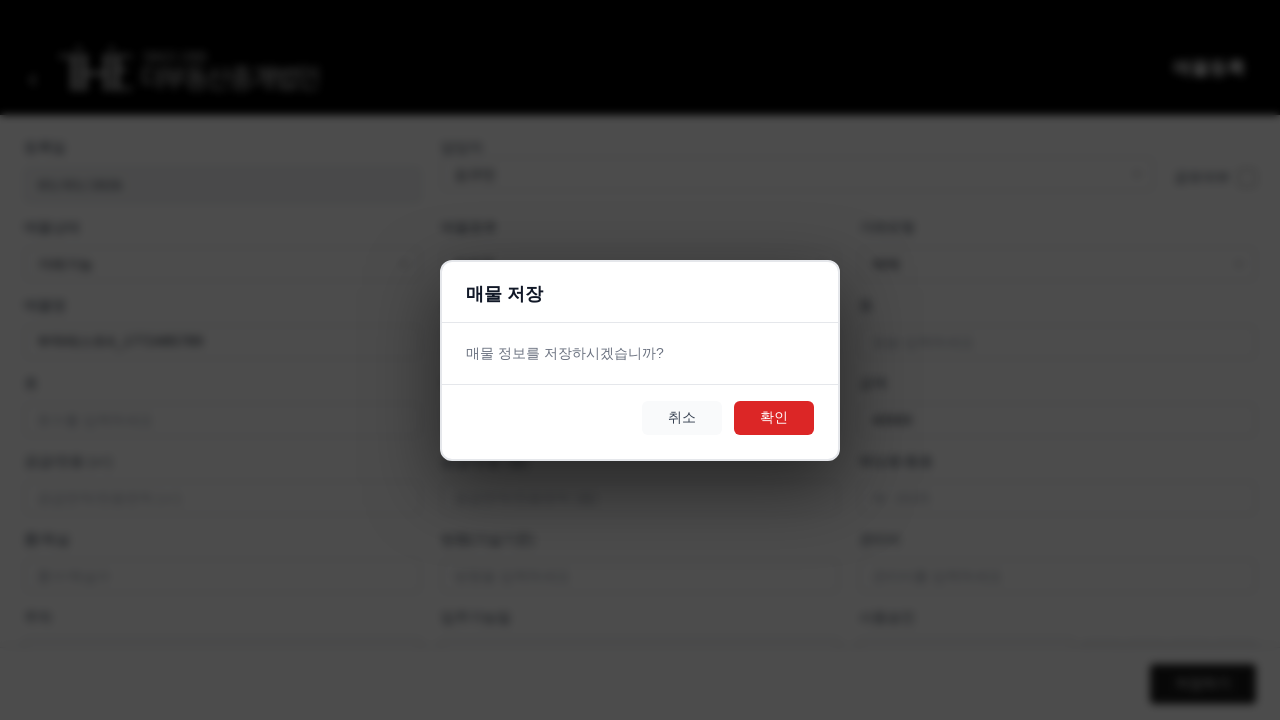

Navigated to property registration form (iteration 5)
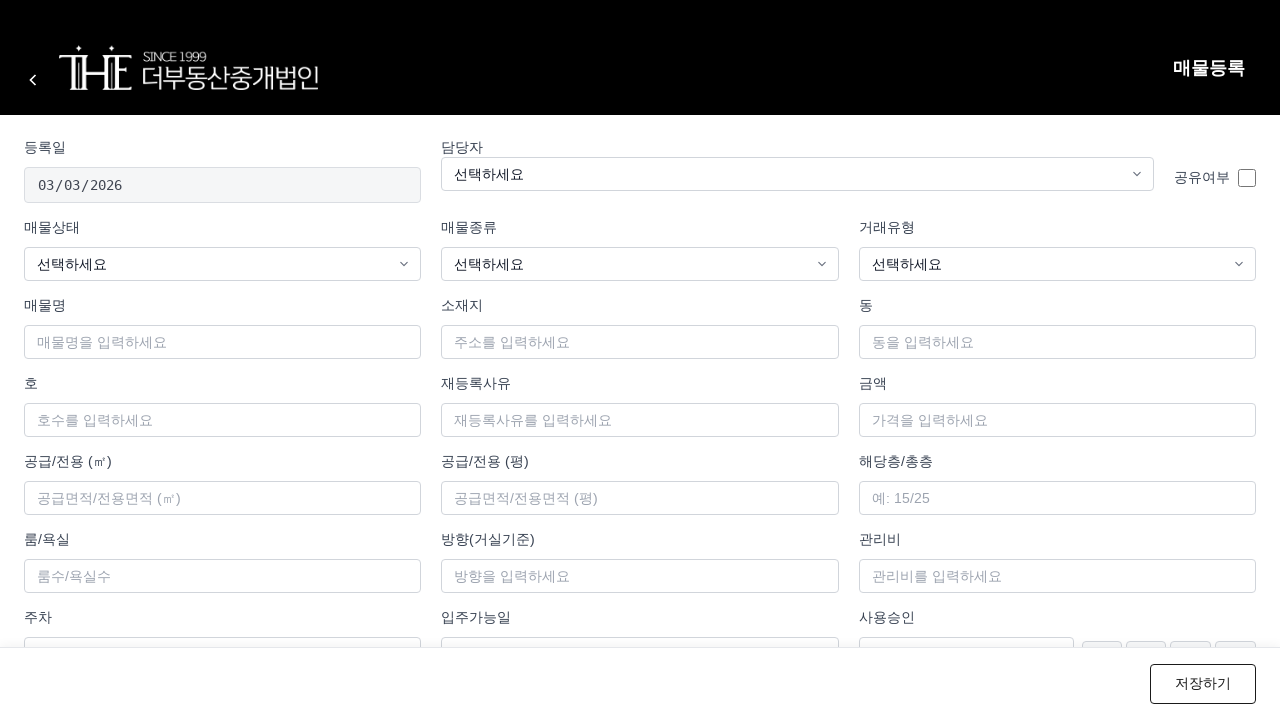

Form container loaded and ready
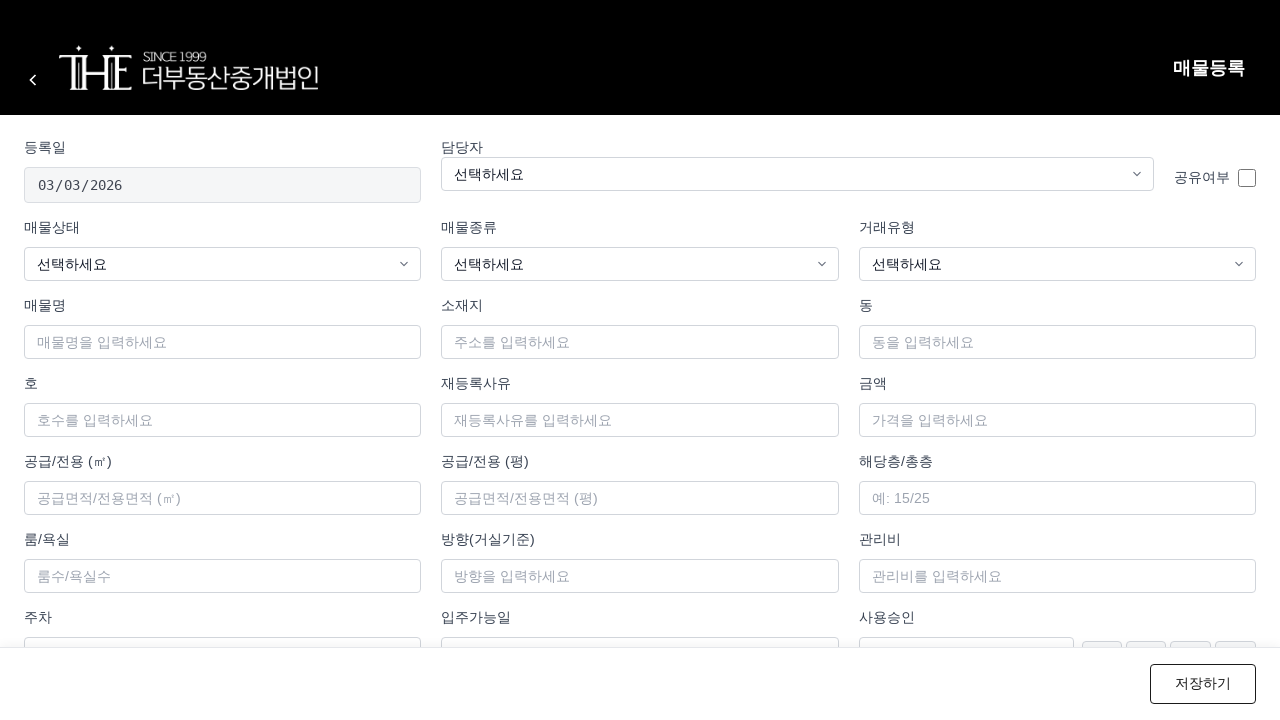

Filled property name with '부하테스트5_1772485795' on #propertyName
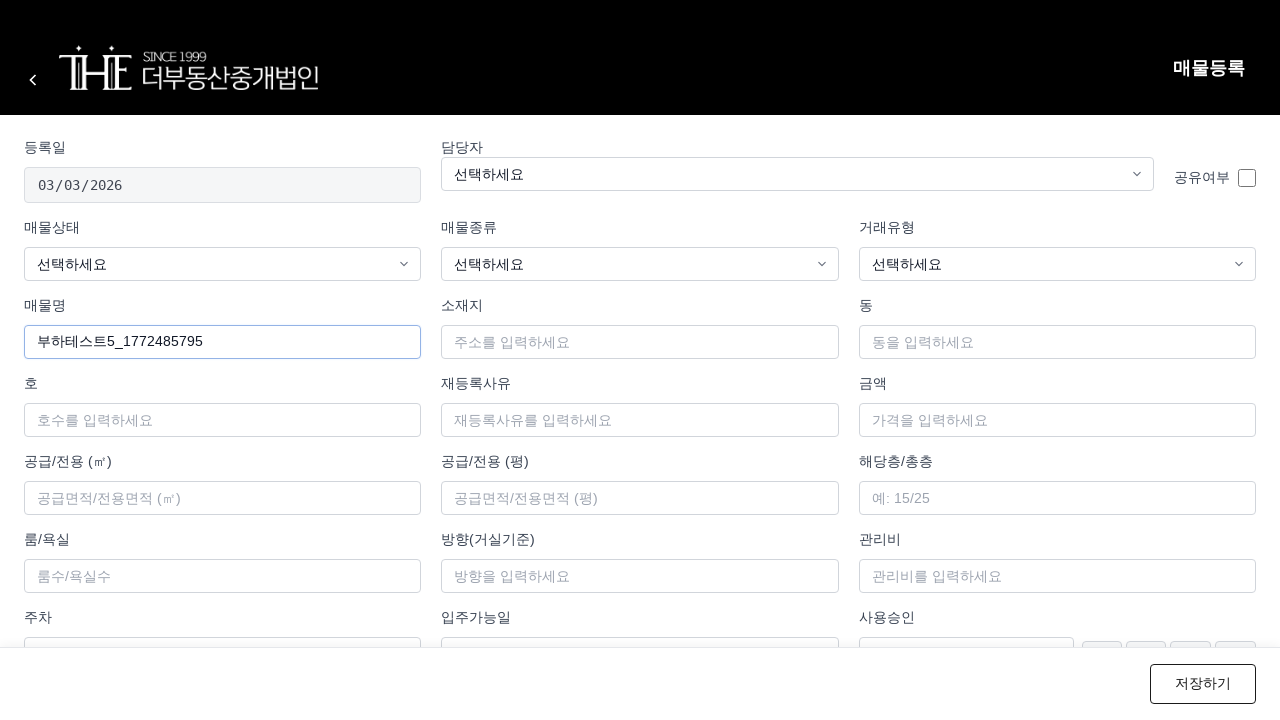

Selected manager '김규민' on #manager
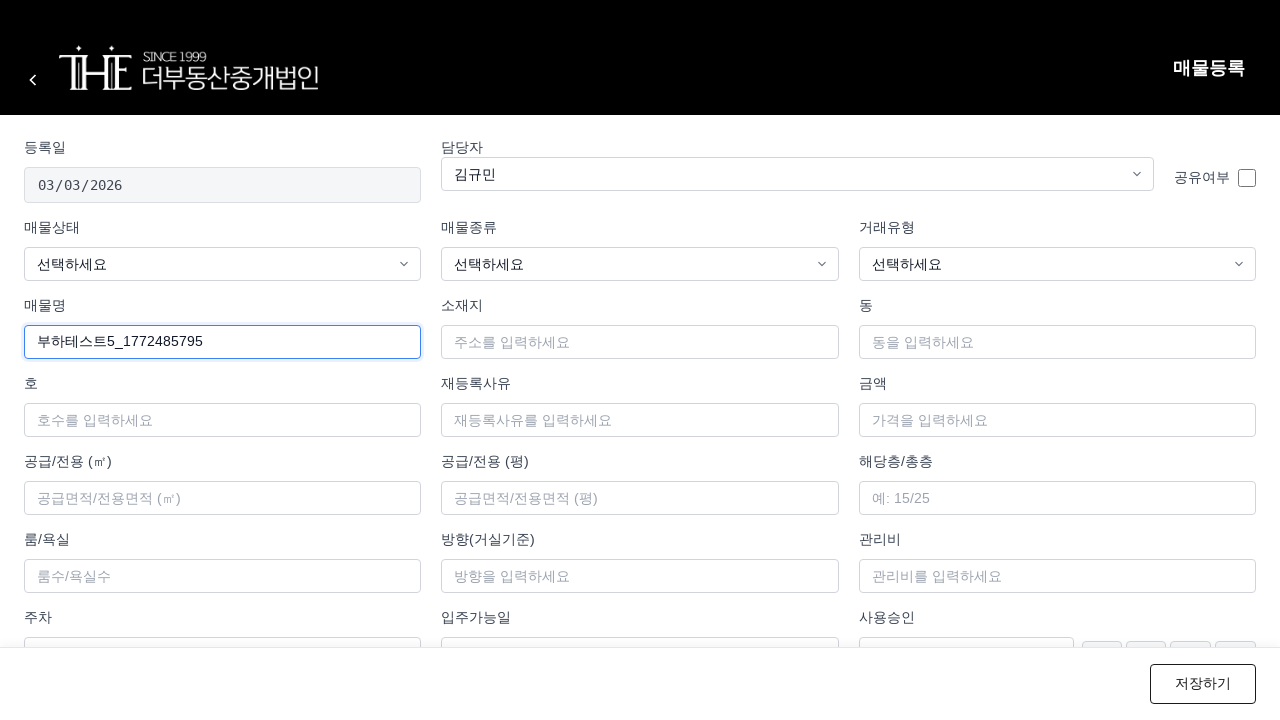

Selected status '거래가능' on #status
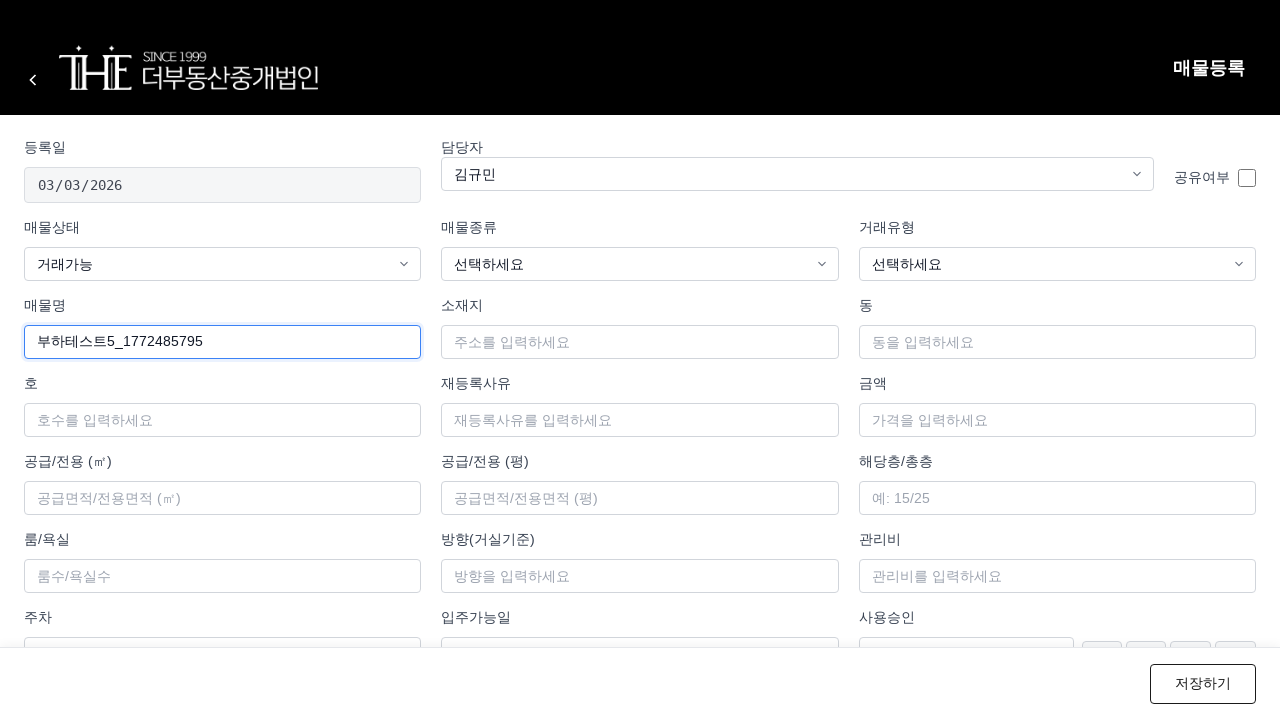

Selected property type '아파트' on #propertyType
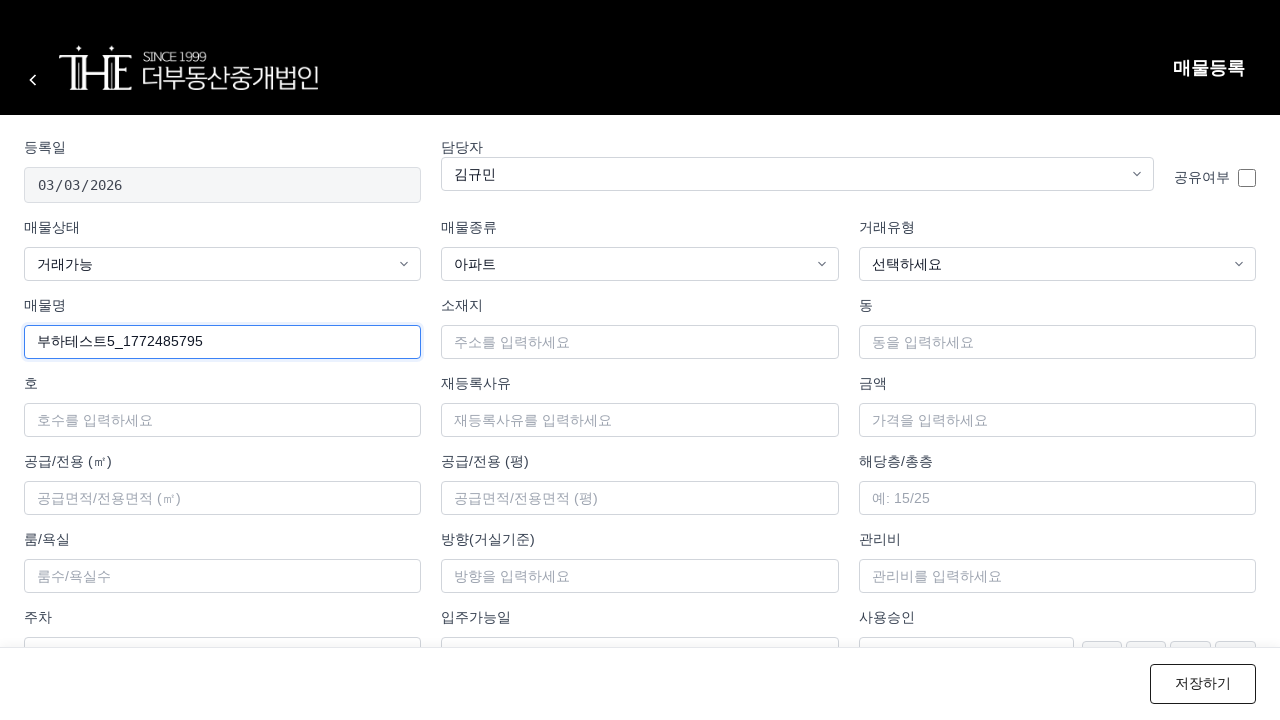

Selected trade type '매매' on #tradeType
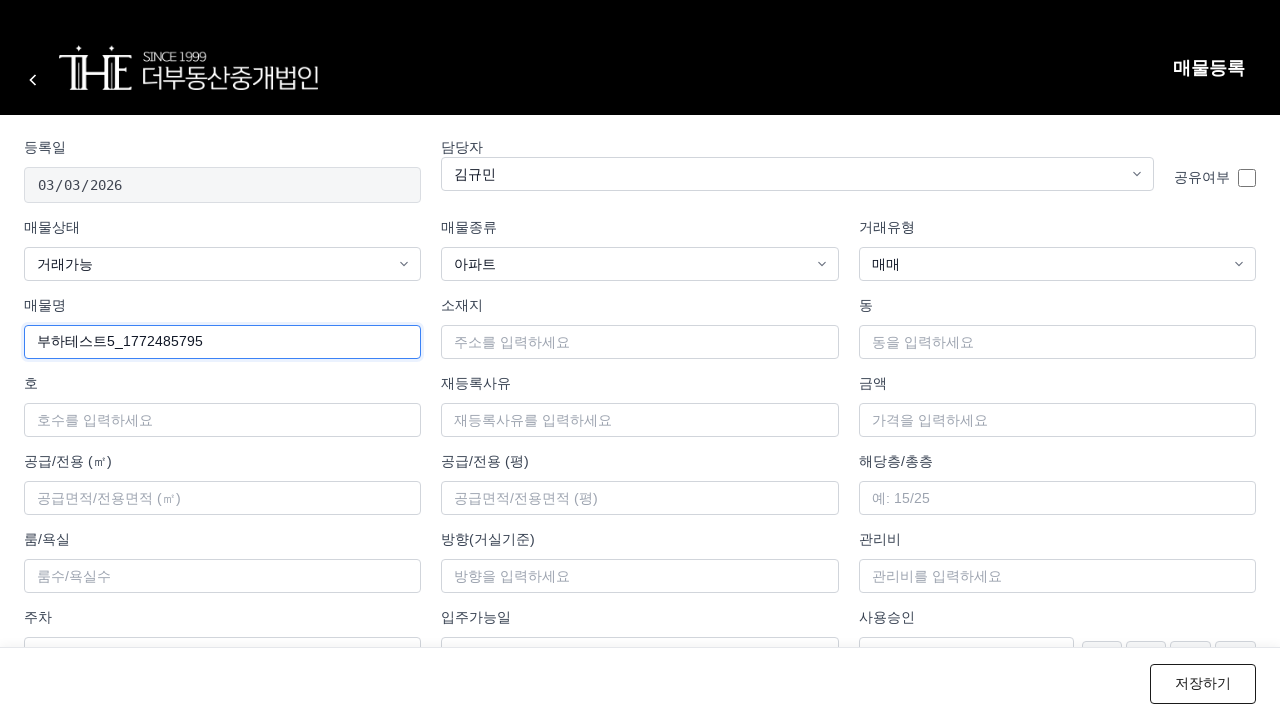

Filled address with '서울시 부하구 테스트동 5' on #address
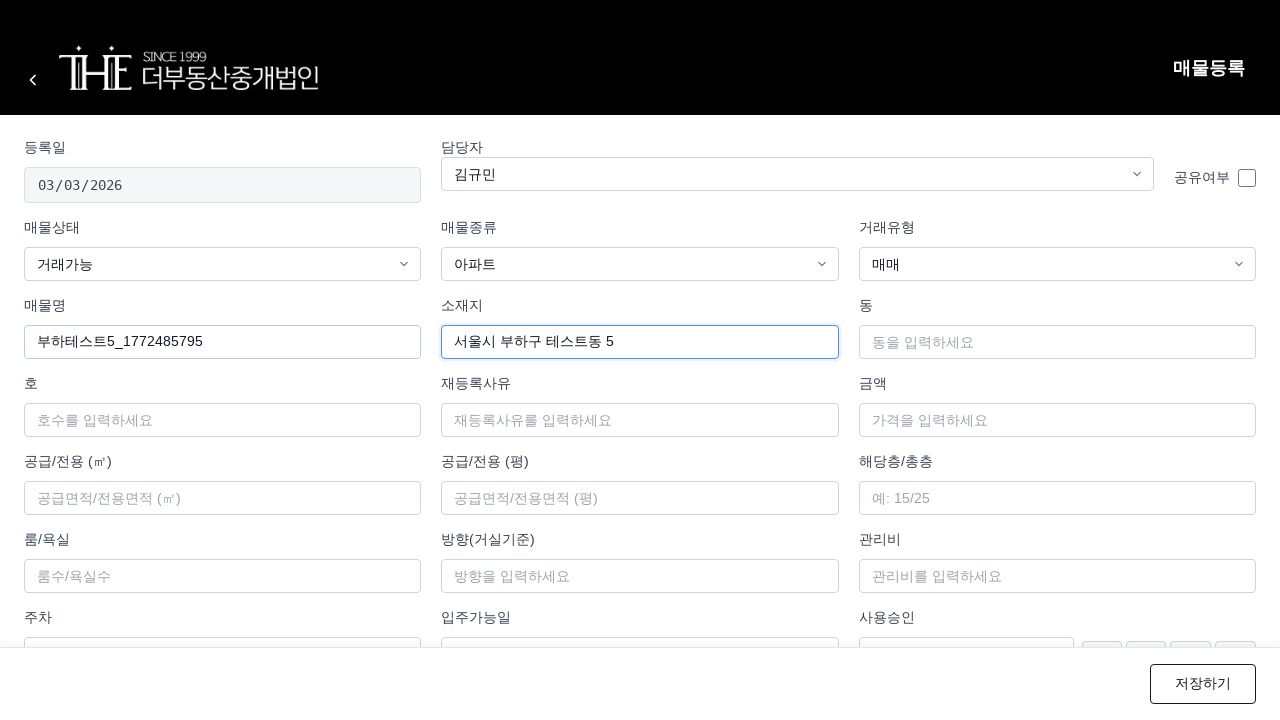

Filled price with '50000' on #price
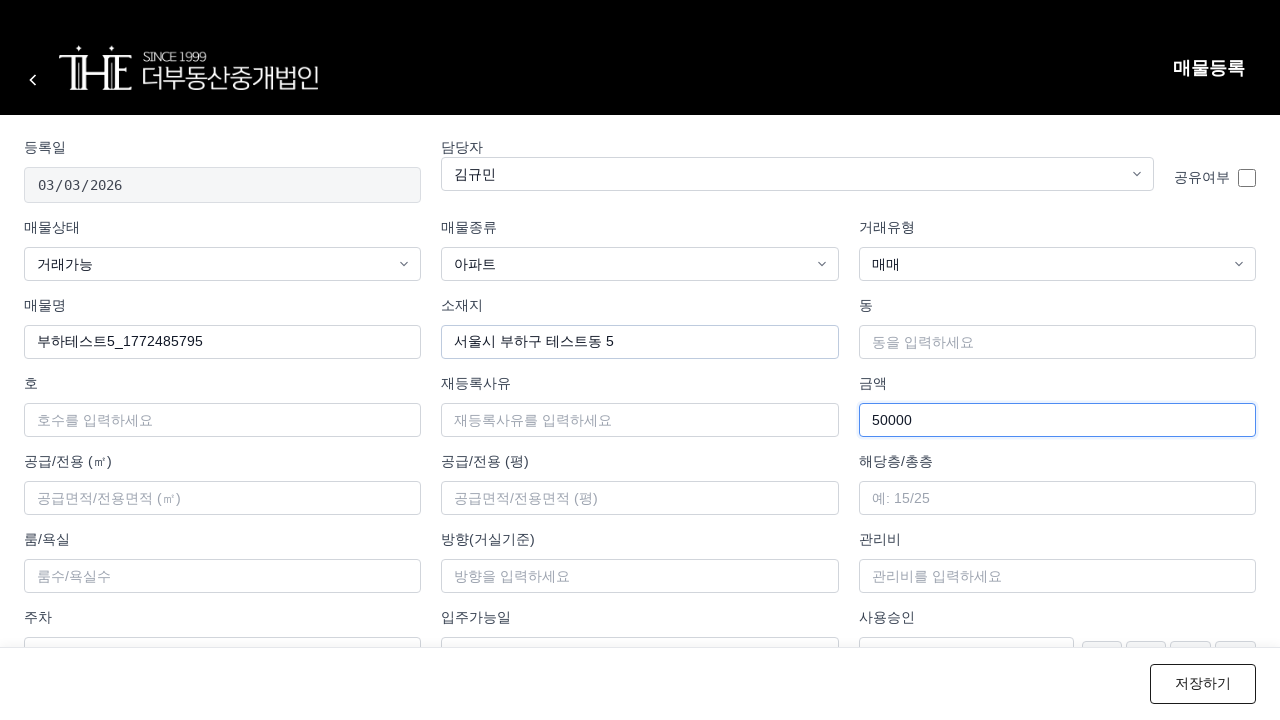

Set up dialog auto-accept handler
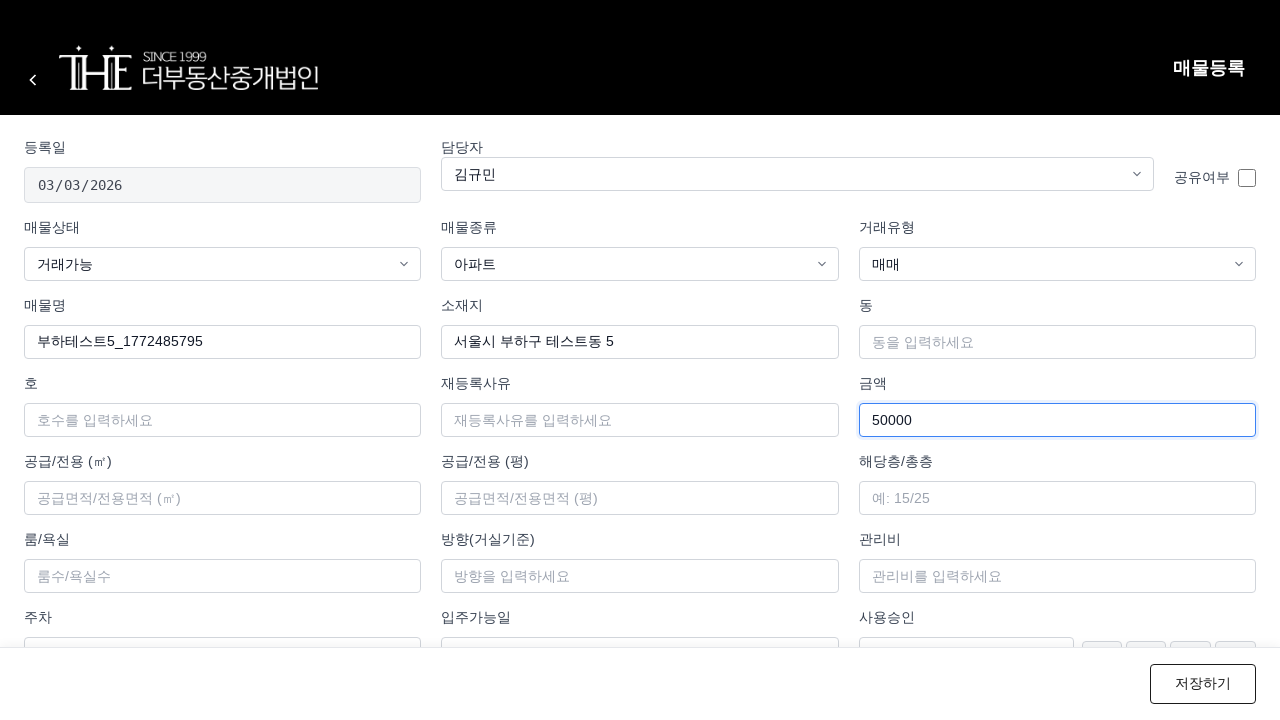

Clicked save button to submit property registration at (1203, 684) on .btn-save
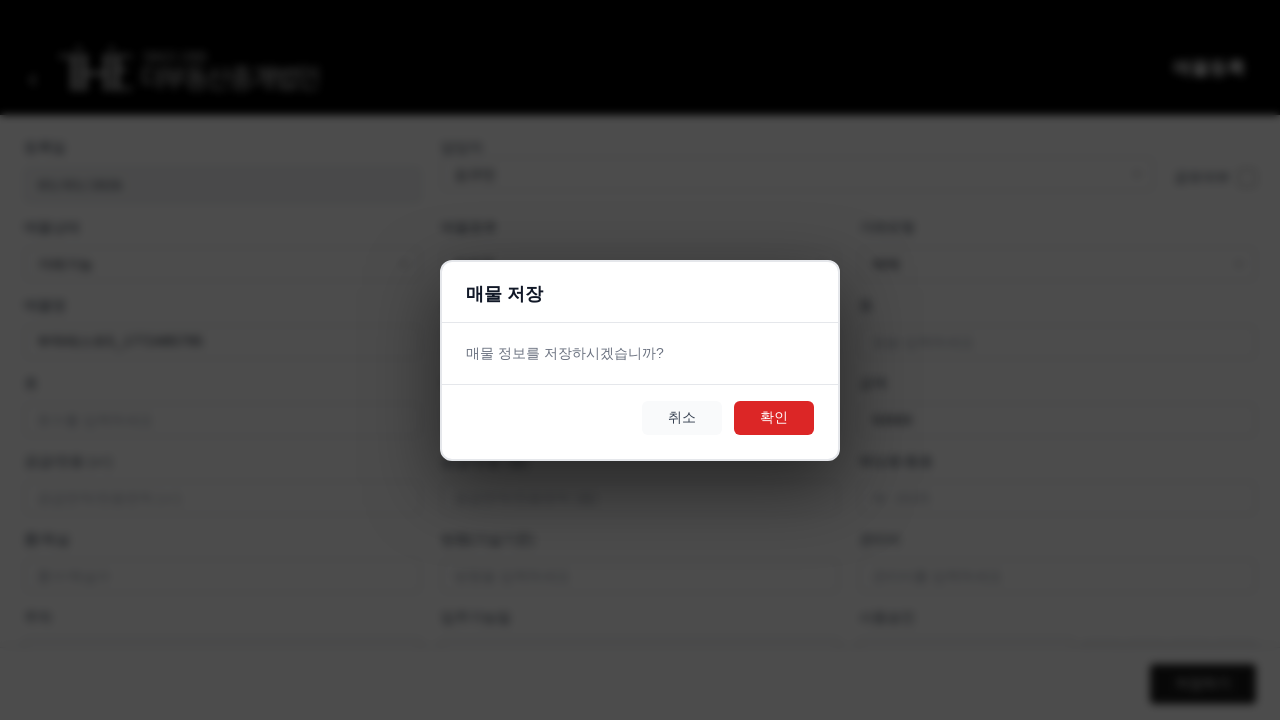

Waited 2 seconds for submission to process
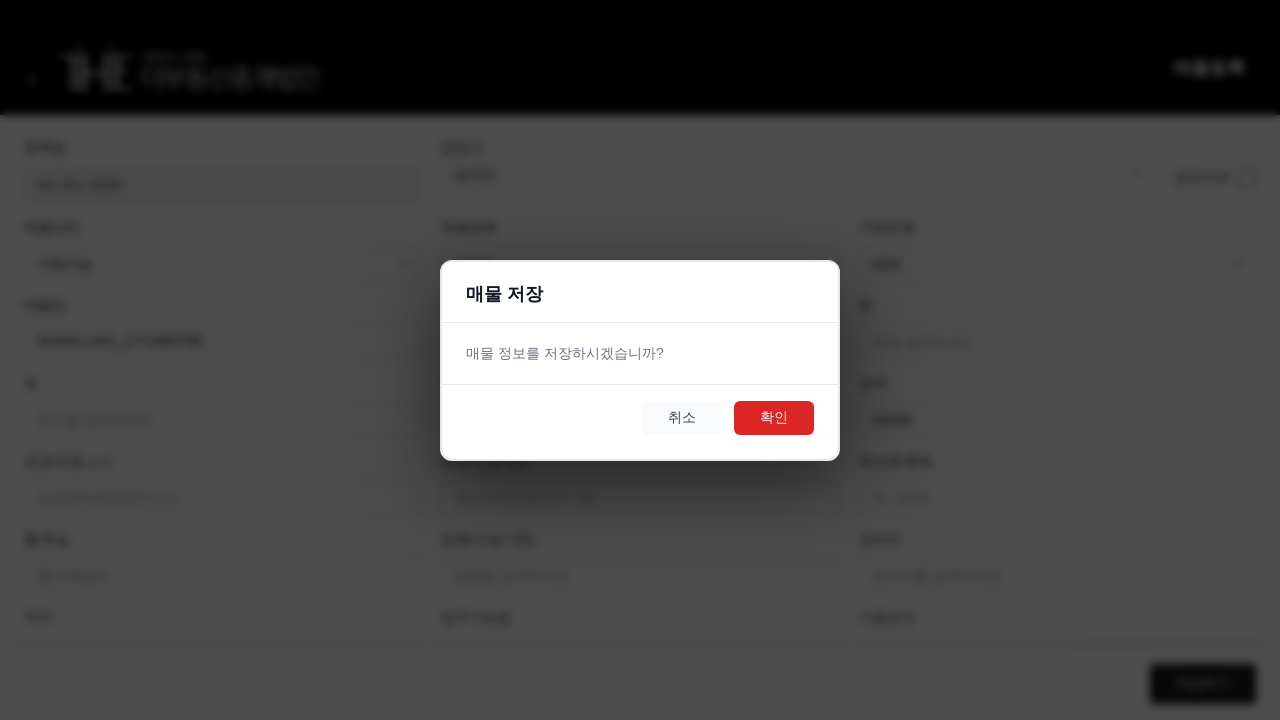

Waited 5 seconds for all Slack notifications and batch operations to complete
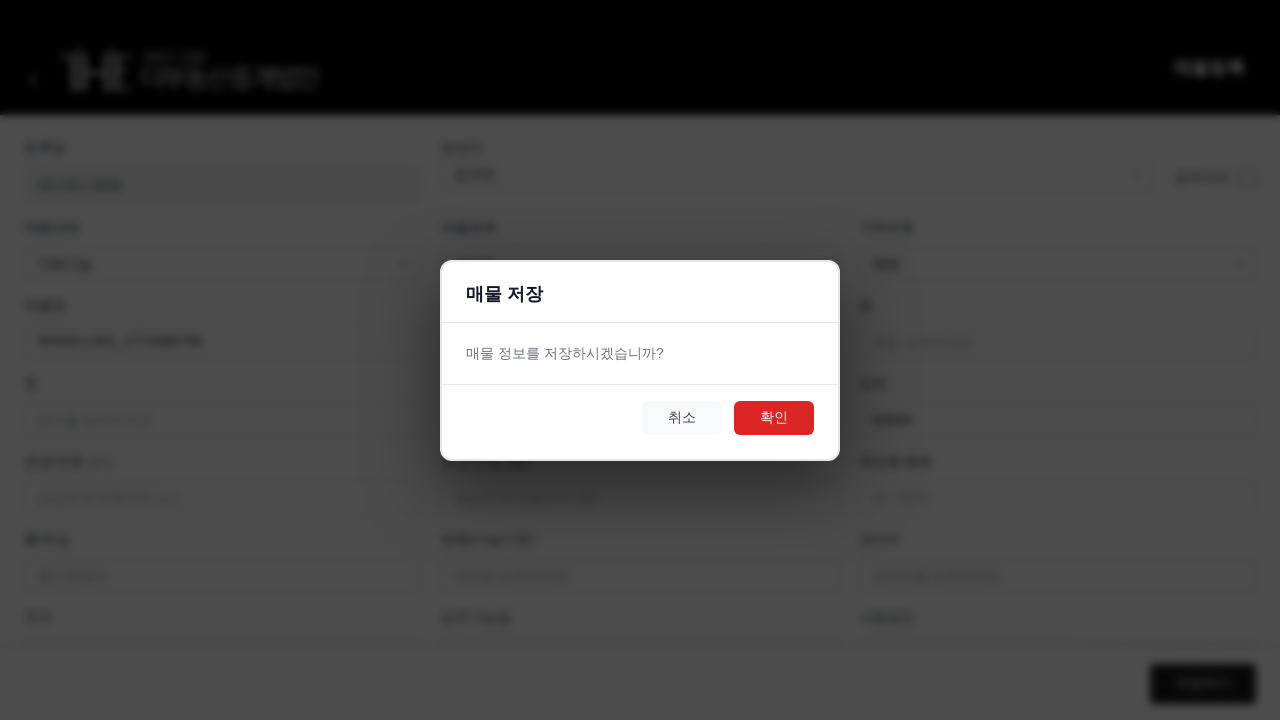

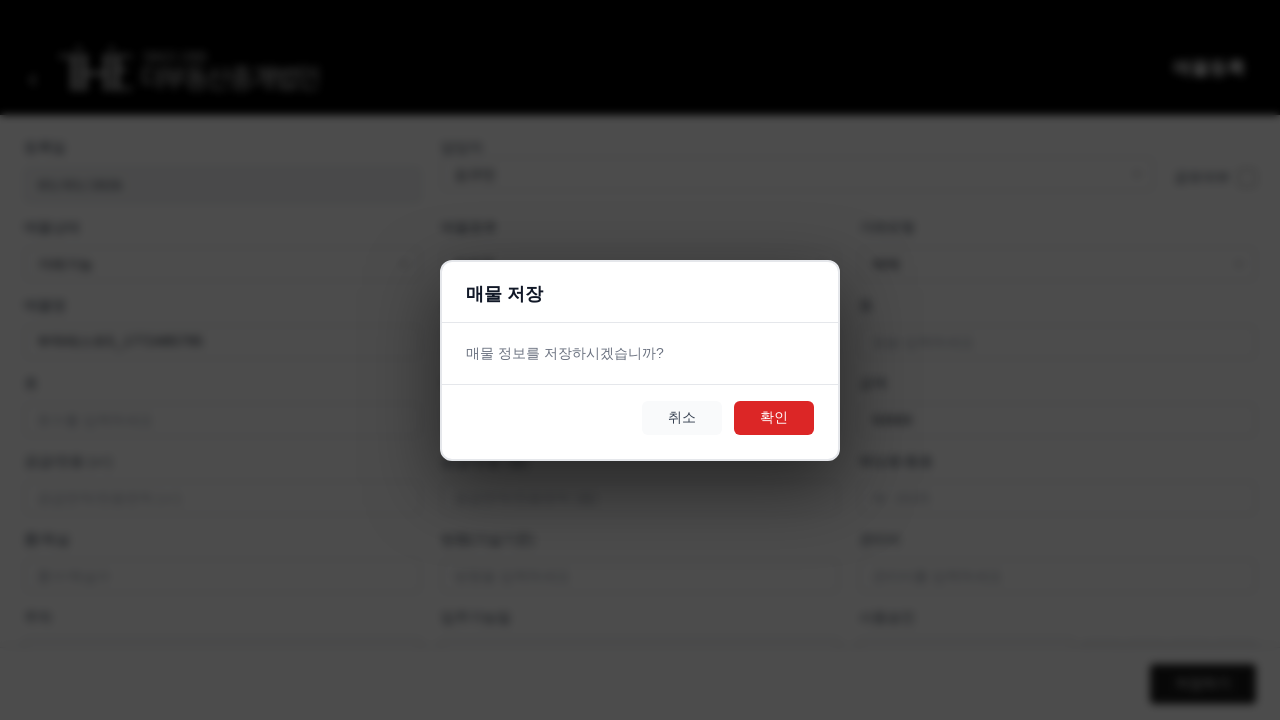